Tests a todo application by adding 5 new items to the list, then marking all 10 items (5 existing + 5 new) as completed by clicking their checkboxes, verifying the remaining count updates correctly.

Starting URL: https://lambdatest.github.io/sample-todo-app/

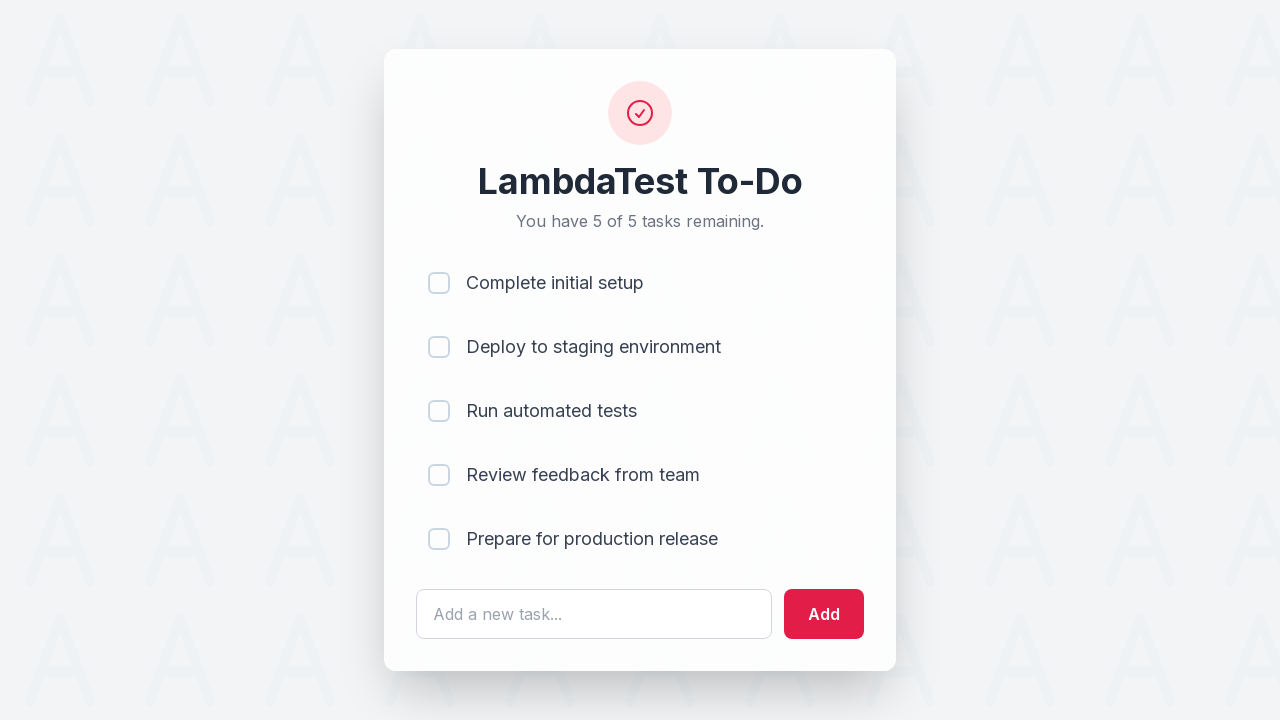

Waited for todo input field to load
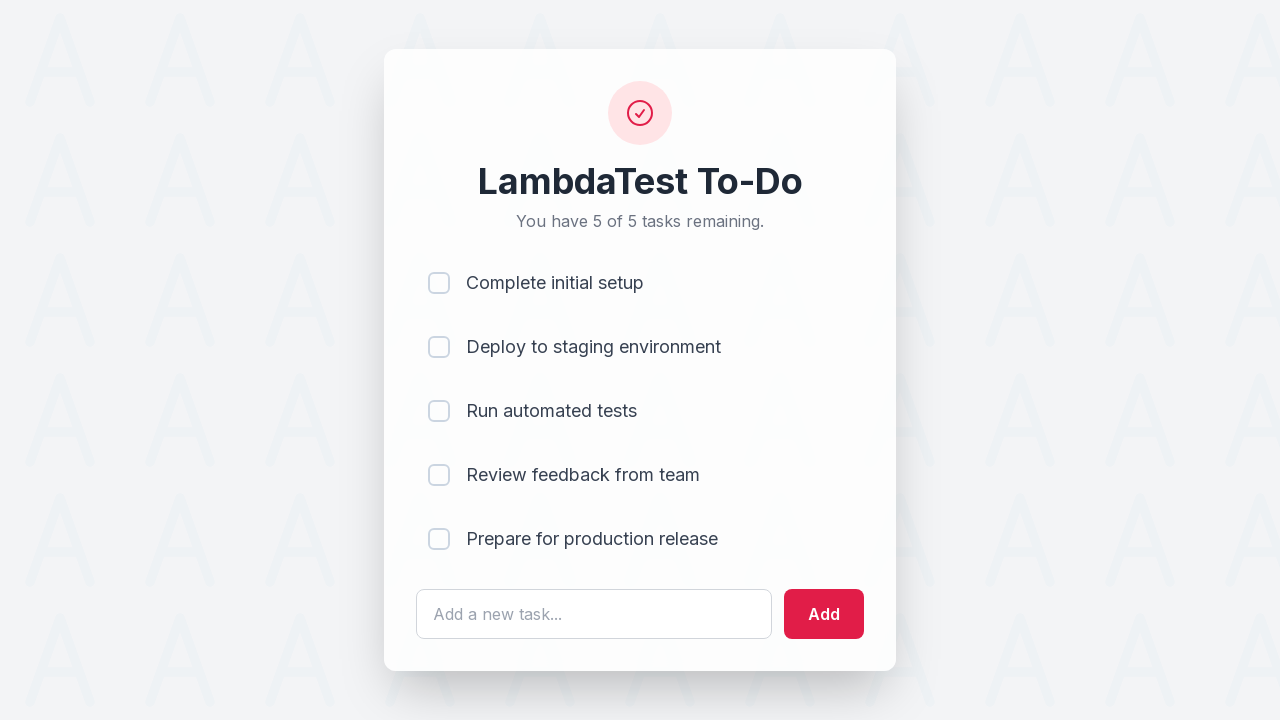

Clicked todo input field (iteration 1) at (594, 614) on #sampletodotext
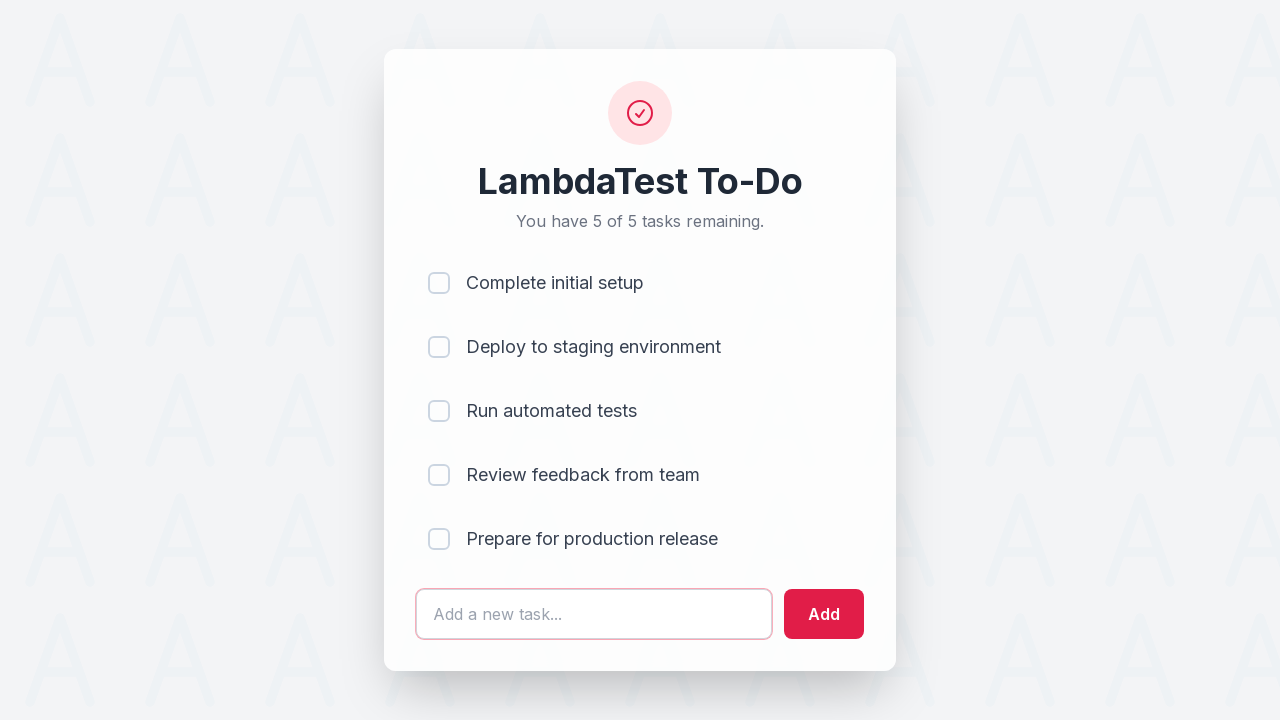

Filled input field with 'Adding a new item 1' on #sampletodotext
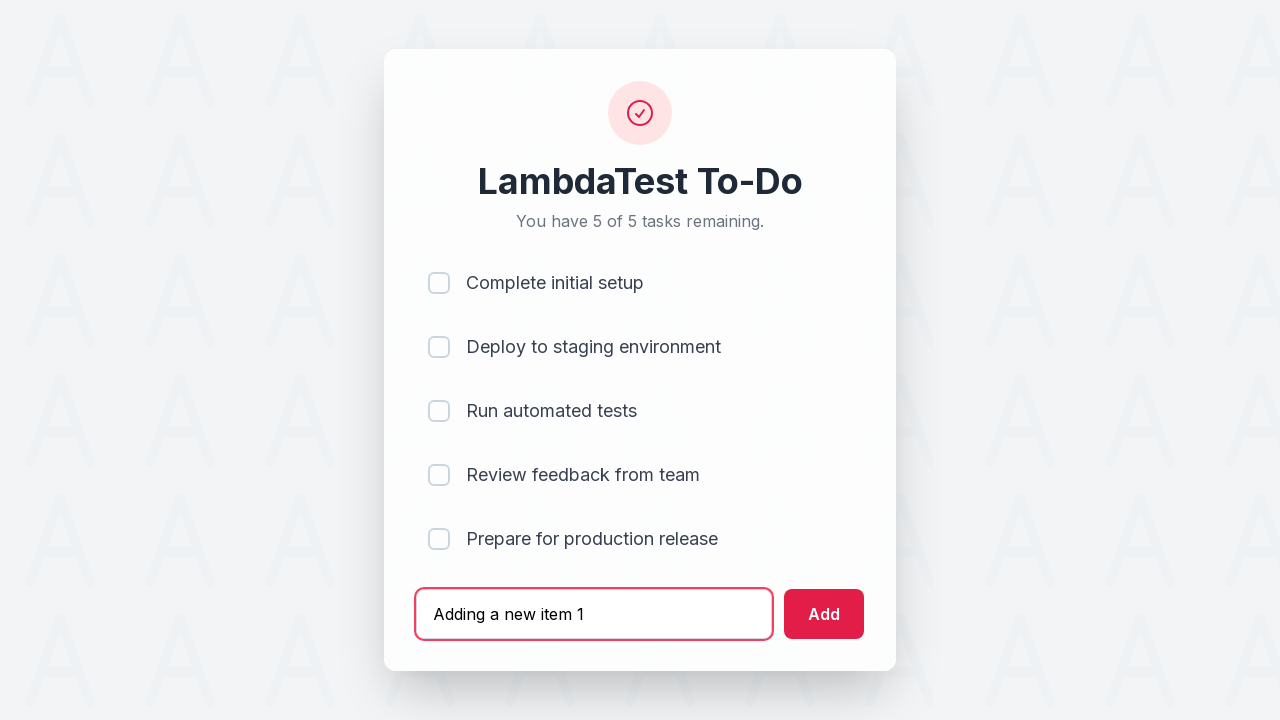

Pressed Enter to add new item 1 on #sampletodotext
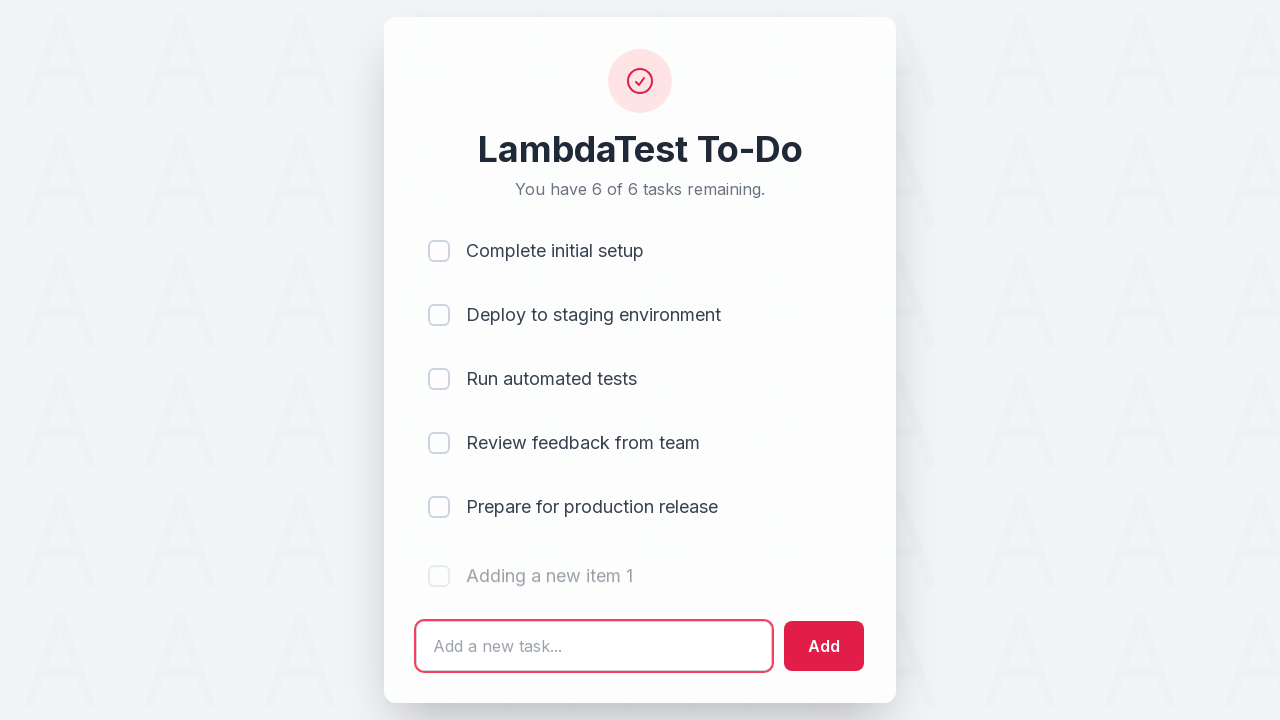

Waited 500ms for item 1 to be added
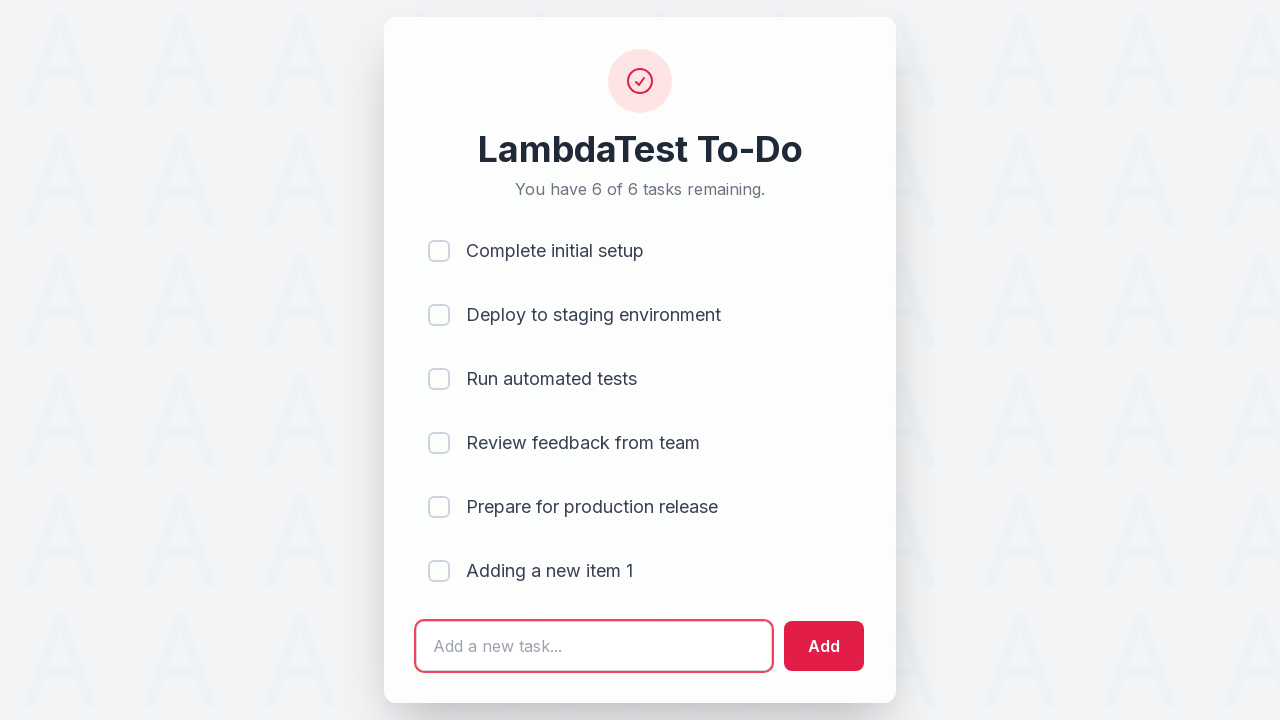

Clicked todo input field (iteration 2) at (594, 646) on #sampletodotext
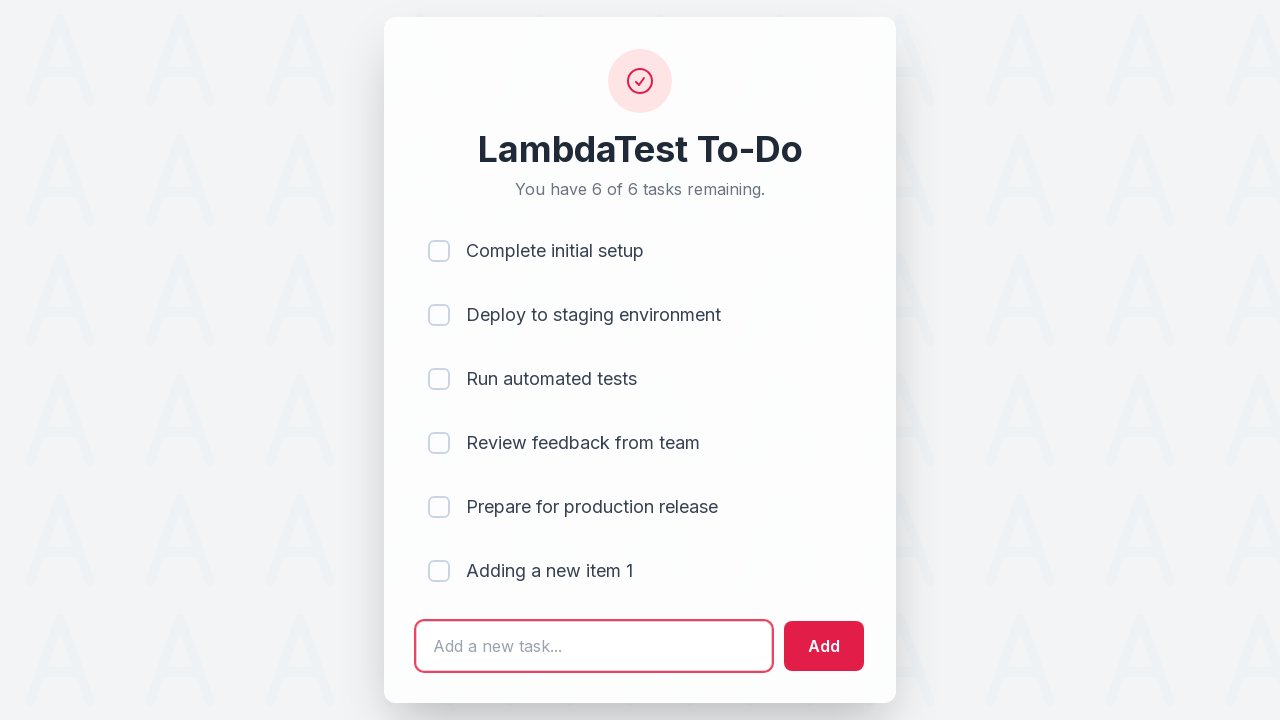

Filled input field with 'Adding a new item 2' on #sampletodotext
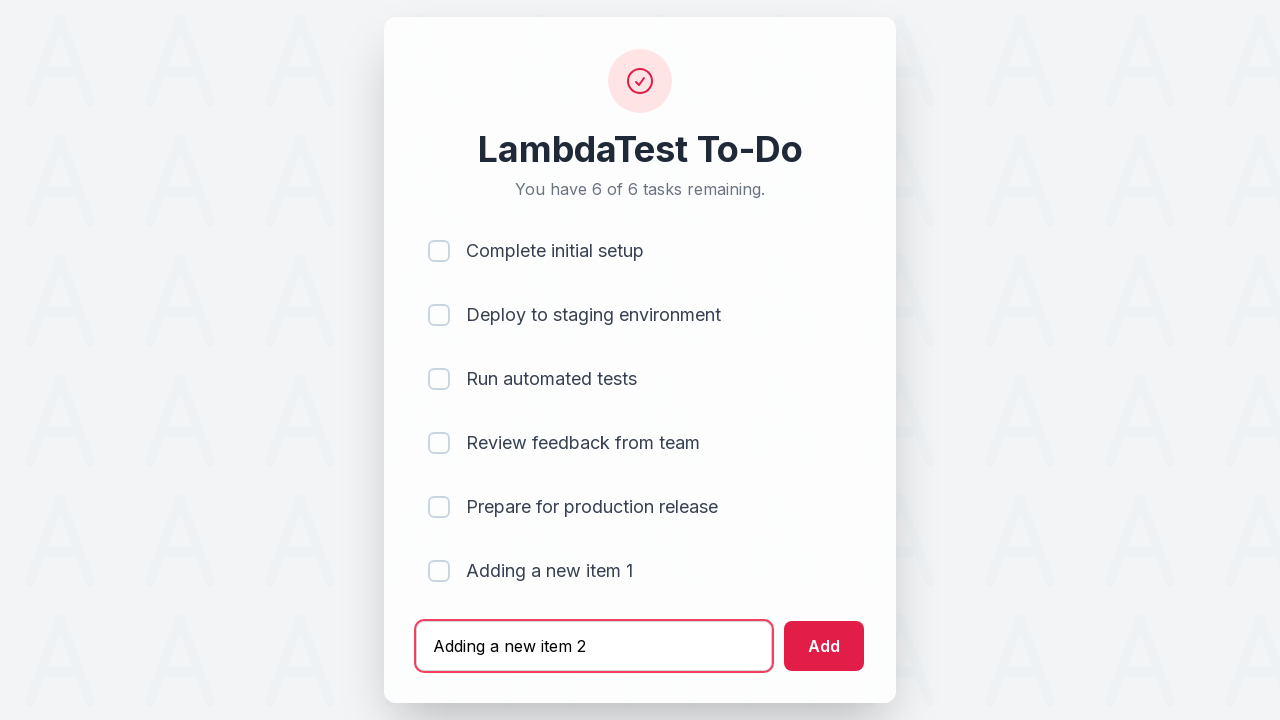

Pressed Enter to add new item 2 on #sampletodotext
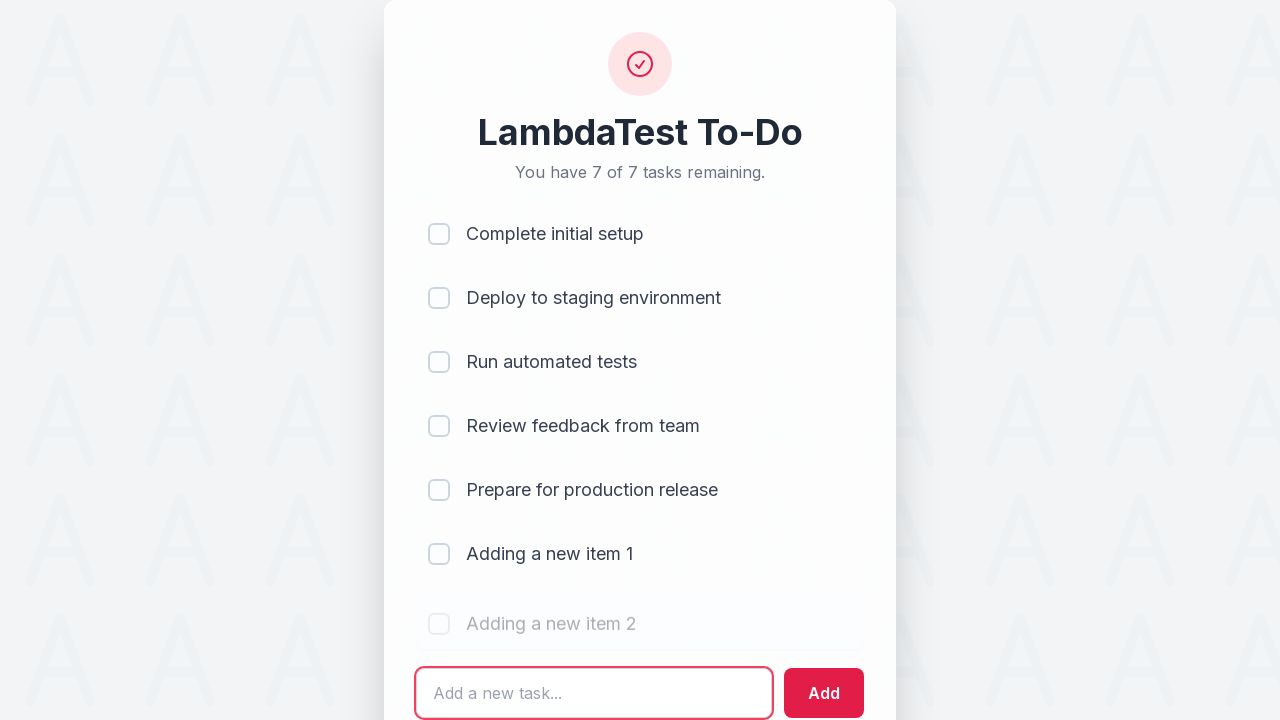

Waited 500ms for item 2 to be added
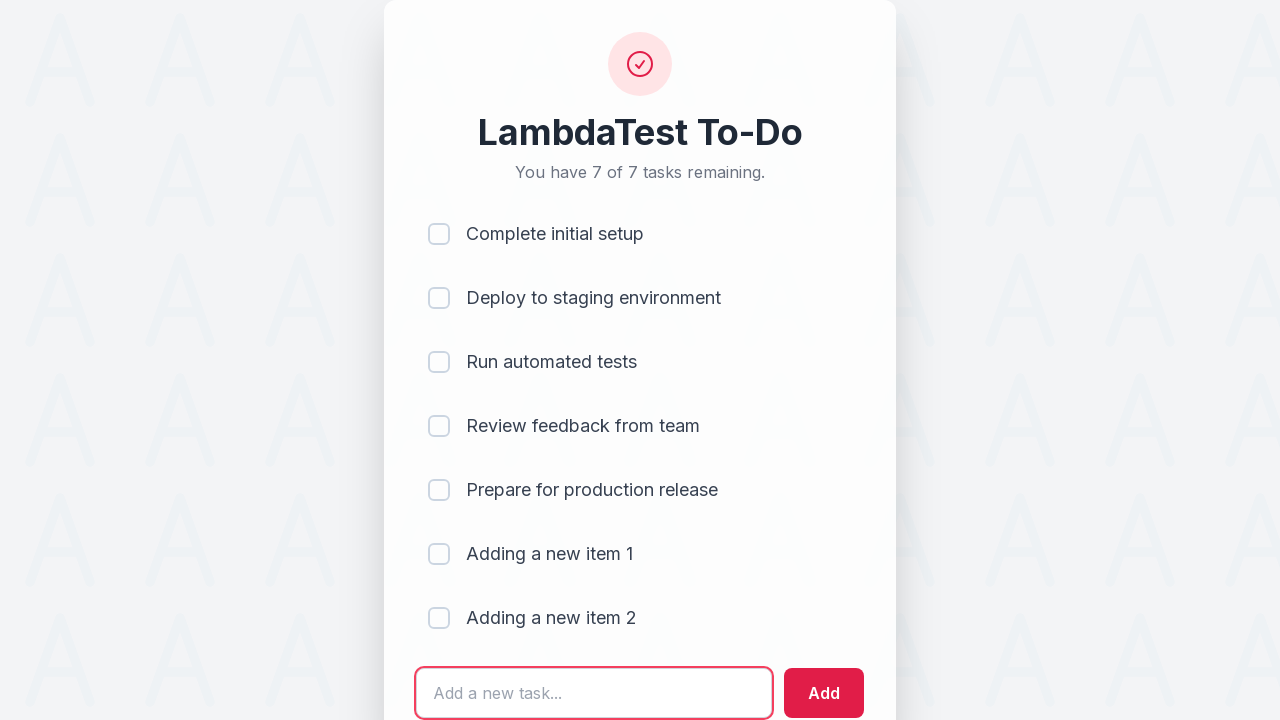

Clicked todo input field (iteration 3) at (594, 693) on #sampletodotext
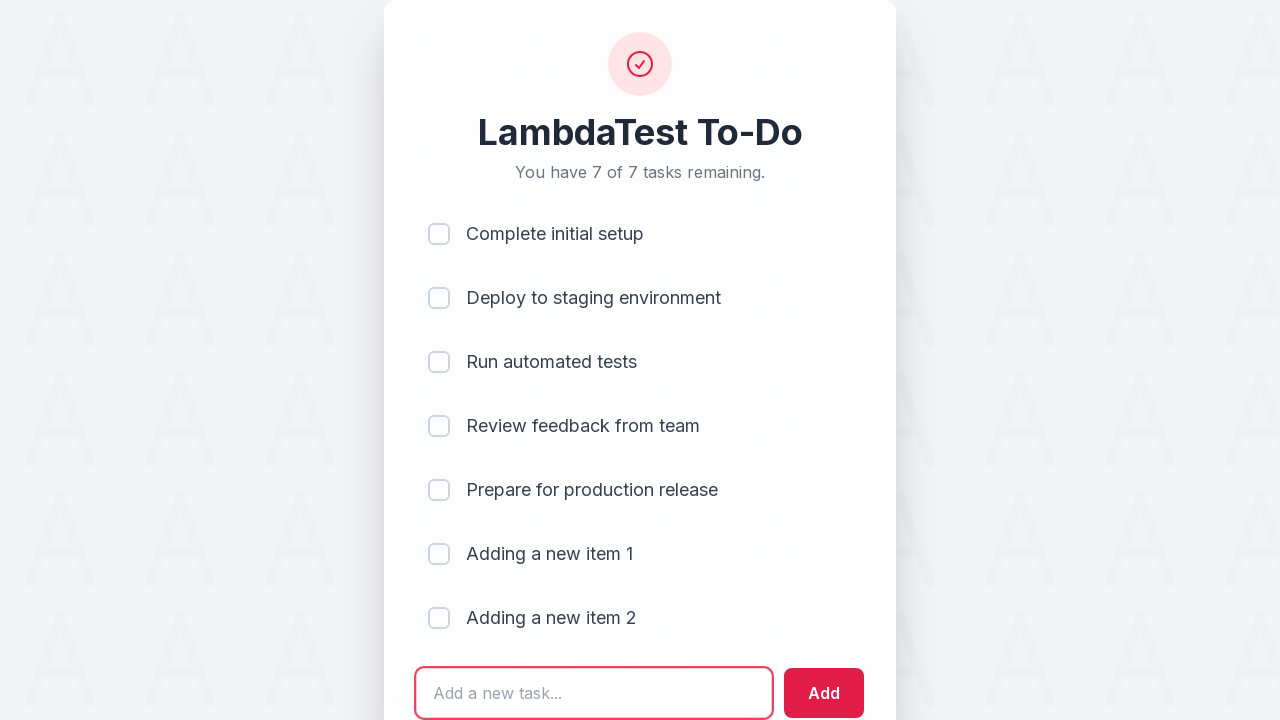

Filled input field with 'Adding a new item 3' on #sampletodotext
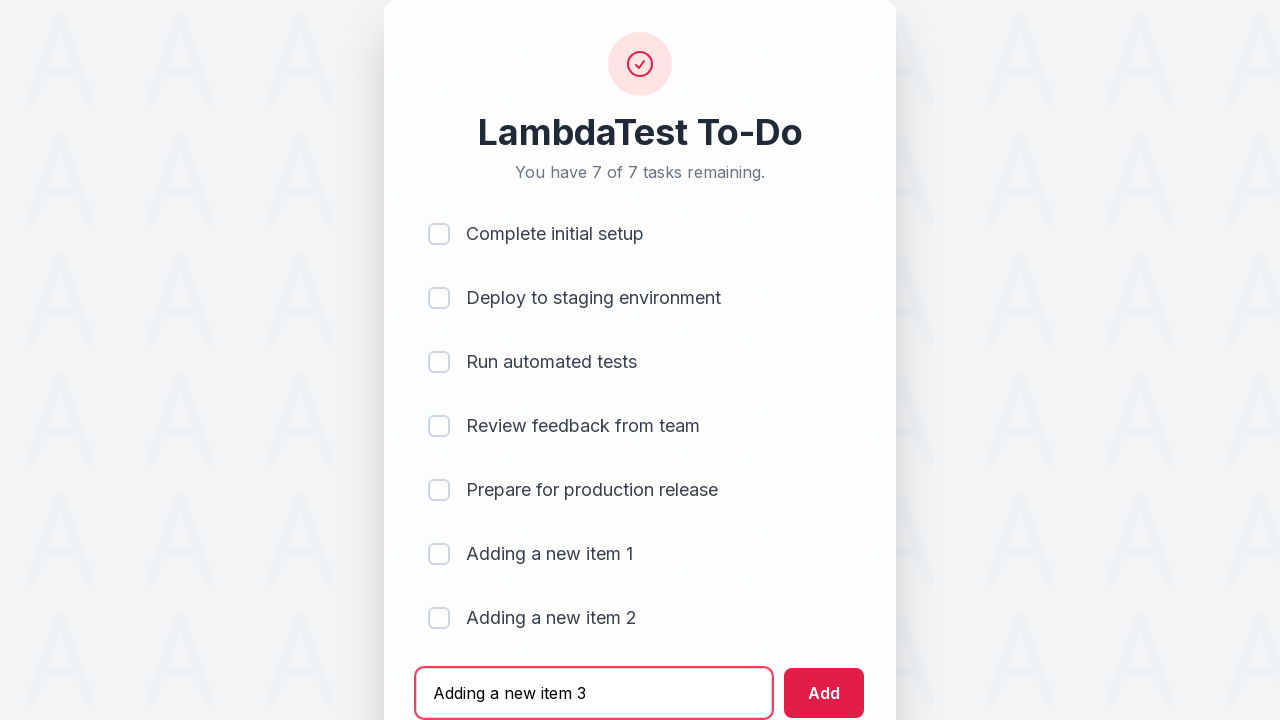

Pressed Enter to add new item 3 on #sampletodotext
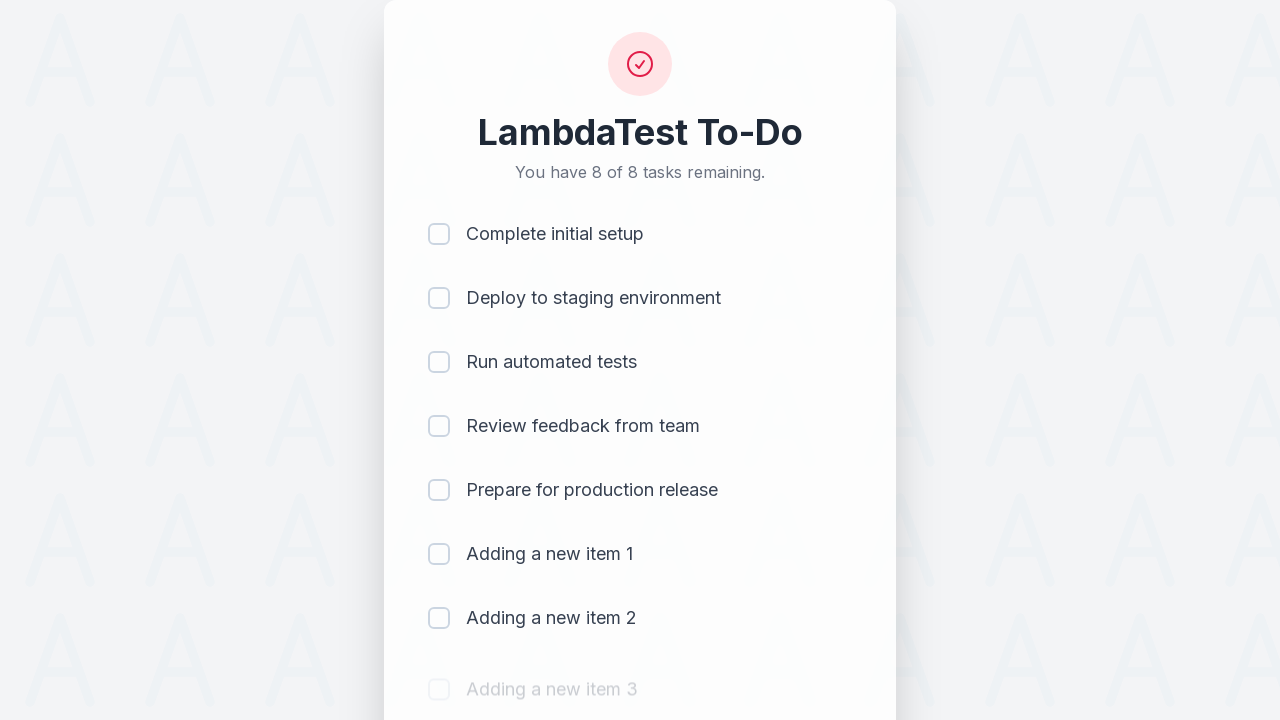

Waited 500ms for item 3 to be added
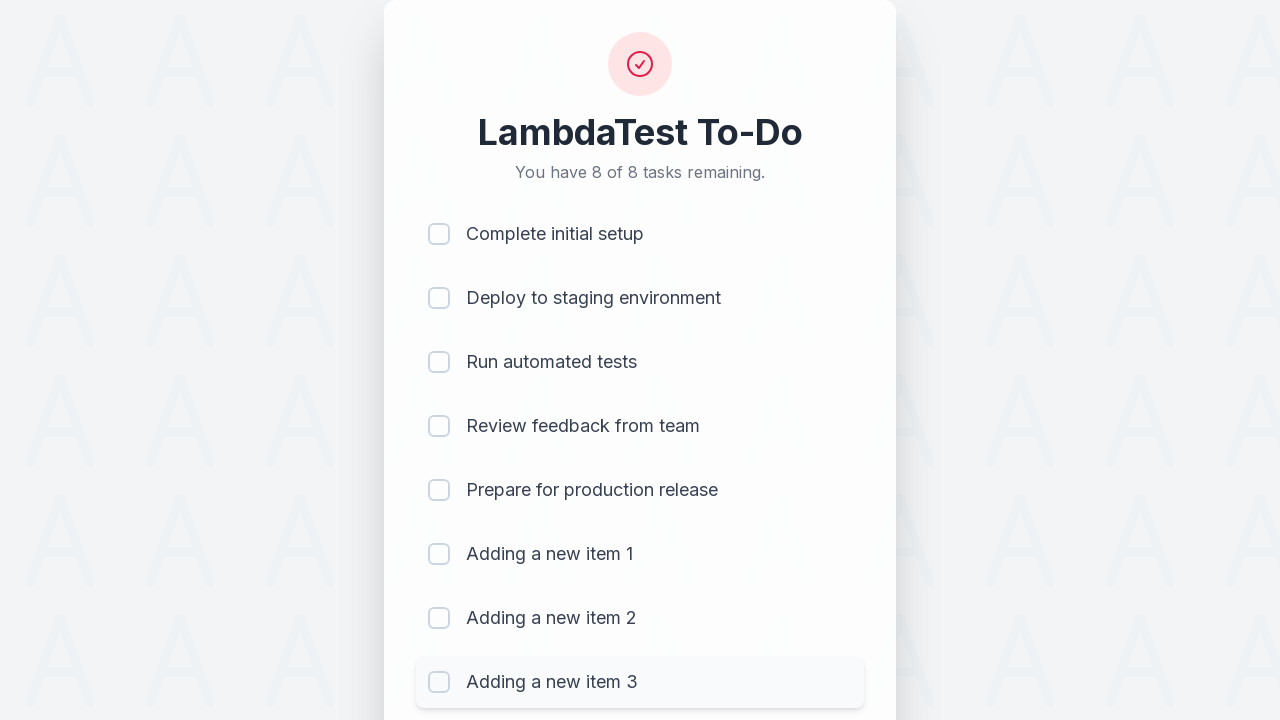

Clicked todo input field (iteration 4) at (594, 663) on #sampletodotext
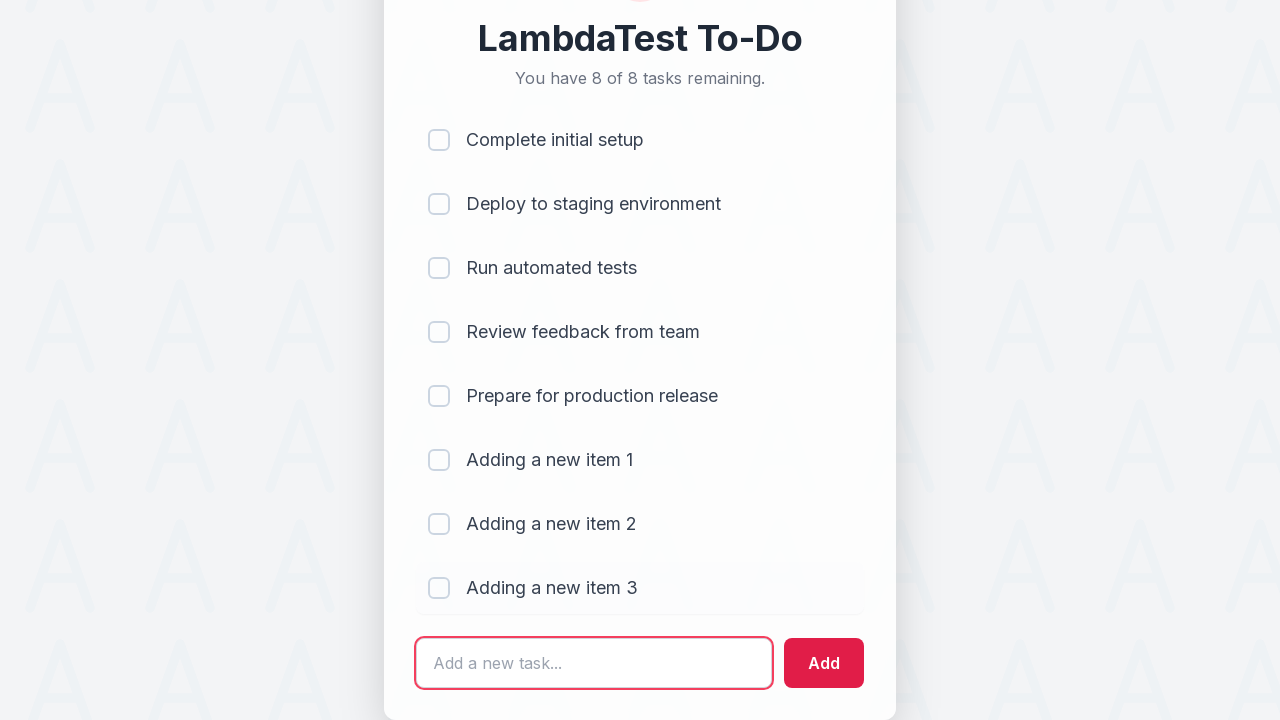

Filled input field with 'Adding a new item 4' on #sampletodotext
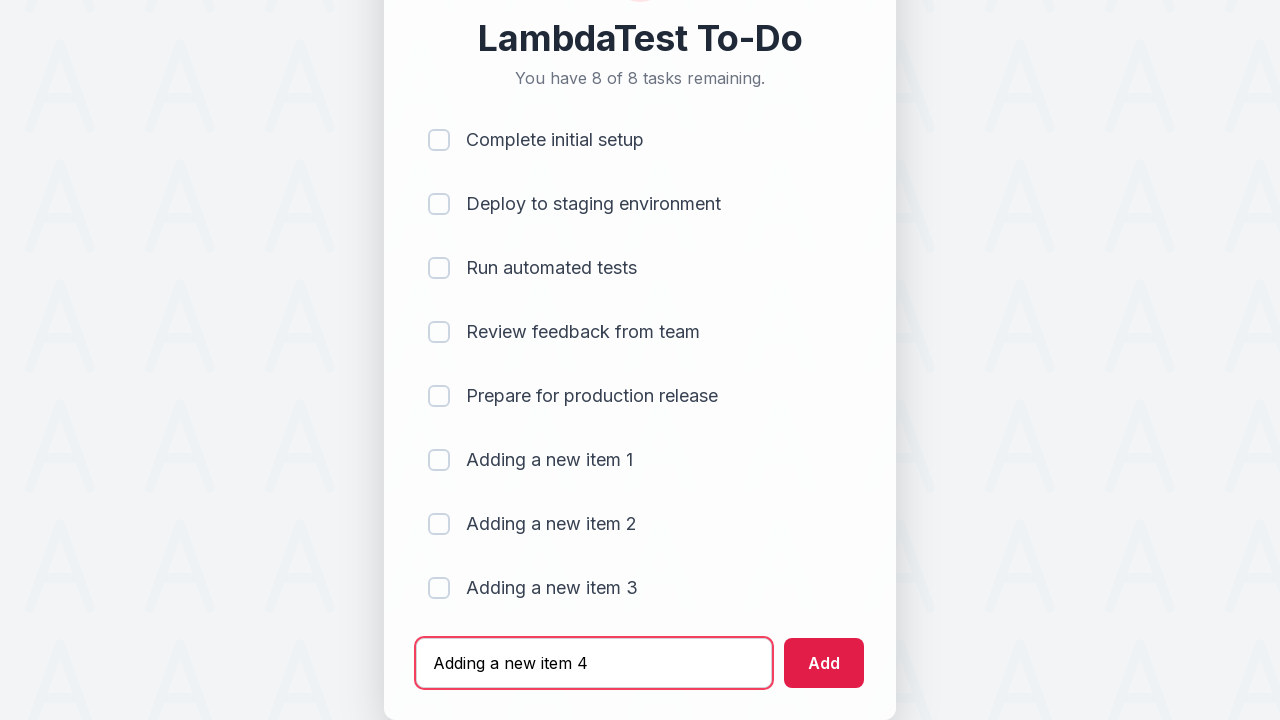

Pressed Enter to add new item 4 on #sampletodotext
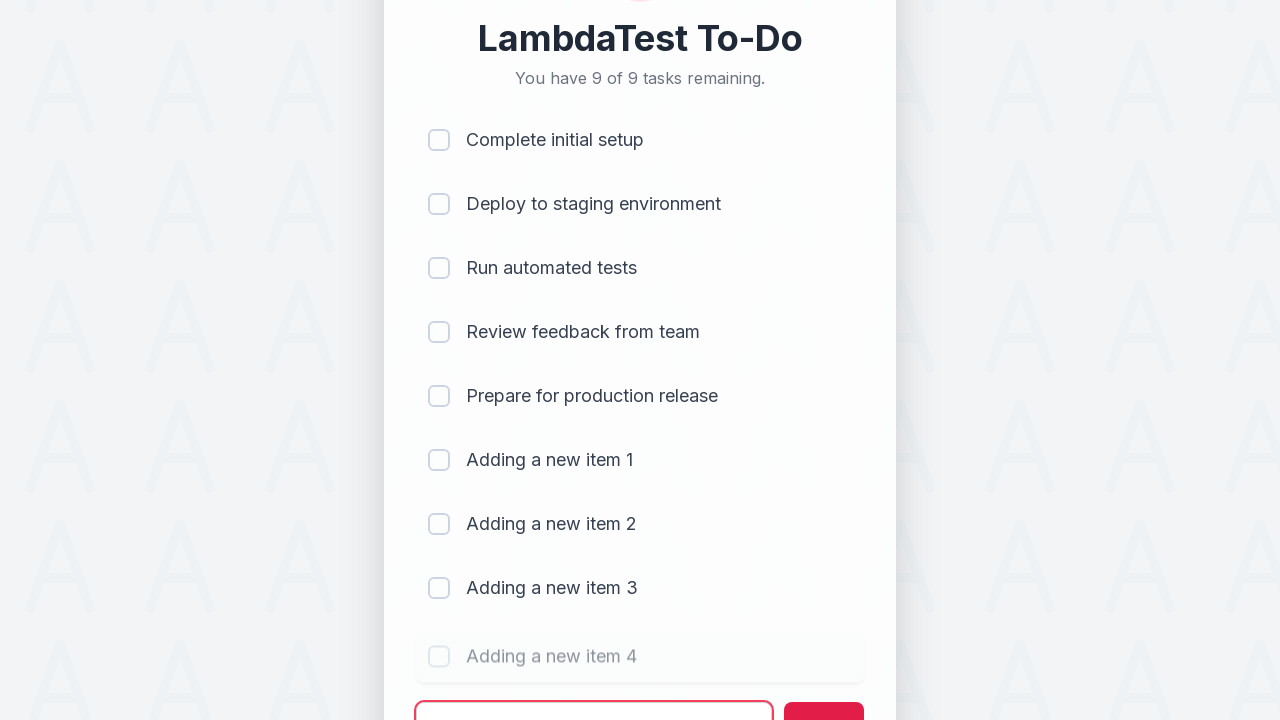

Waited 500ms for item 4 to be added
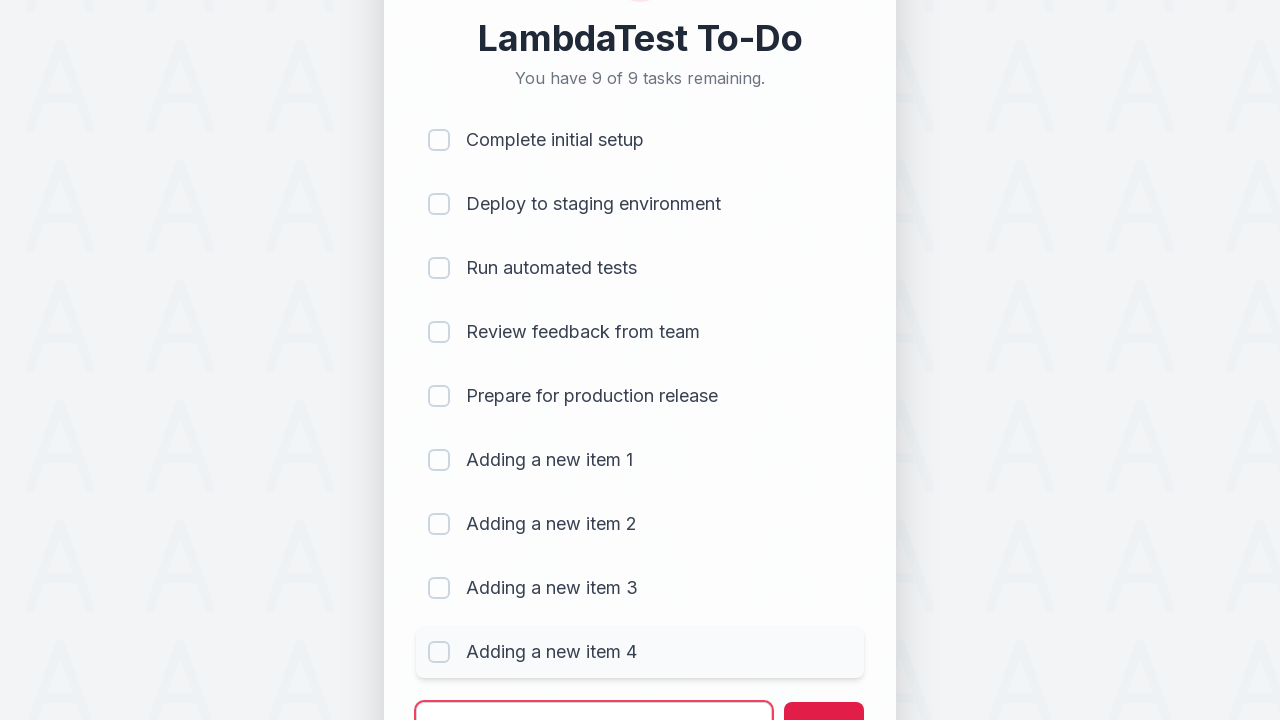

Clicked todo input field (iteration 5) at (594, 695) on #sampletodotext
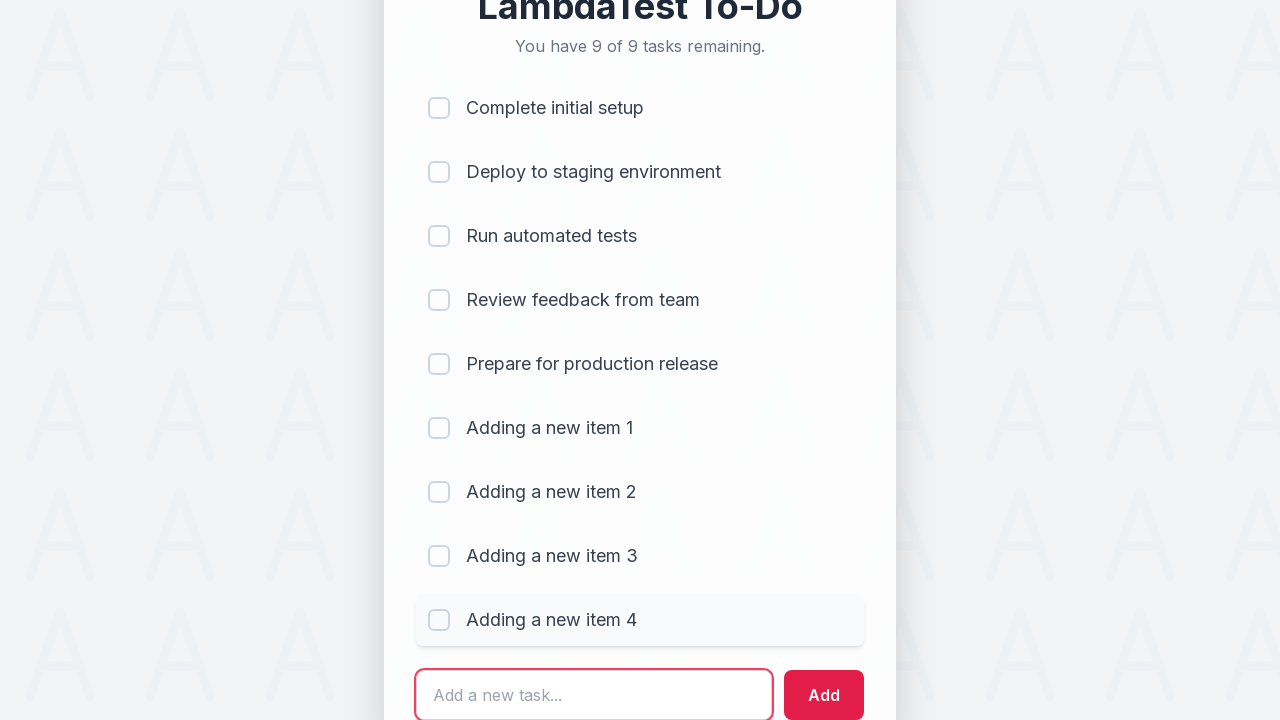

Filled input field with 'Adding a new item 5' on #sampletodotext
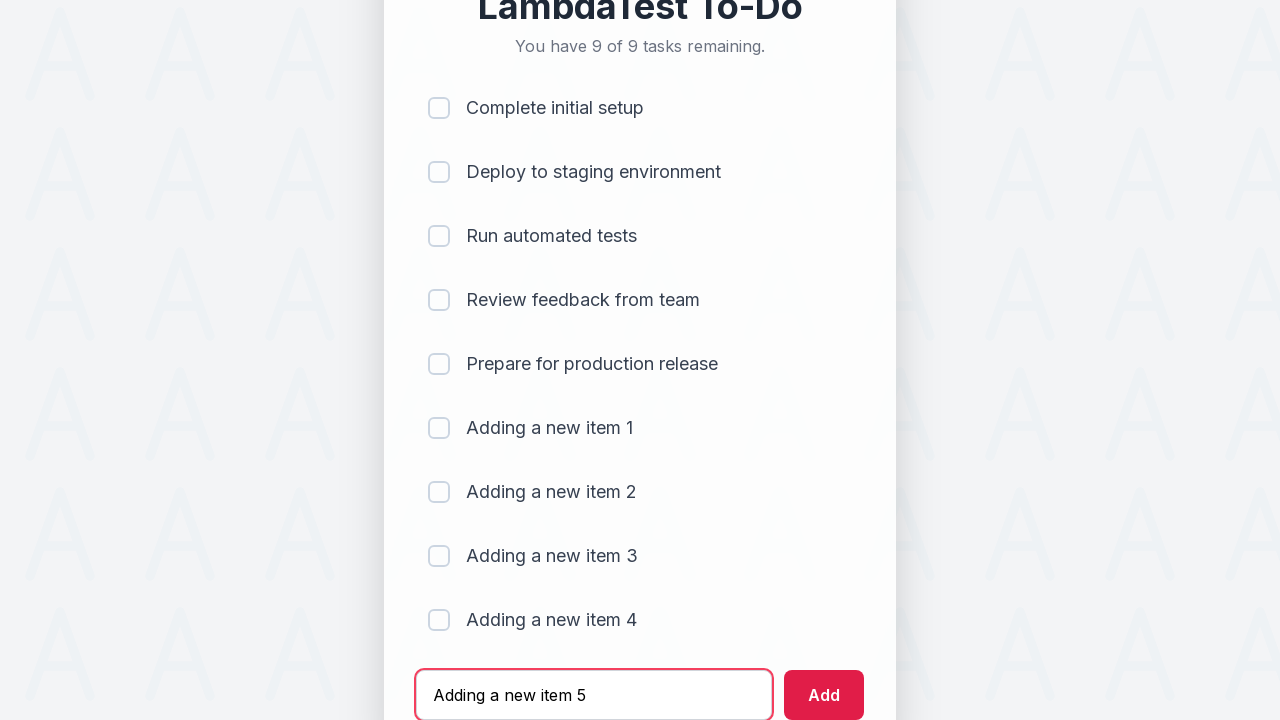

Pressed Enter to add new item 5 on #sampletodotext
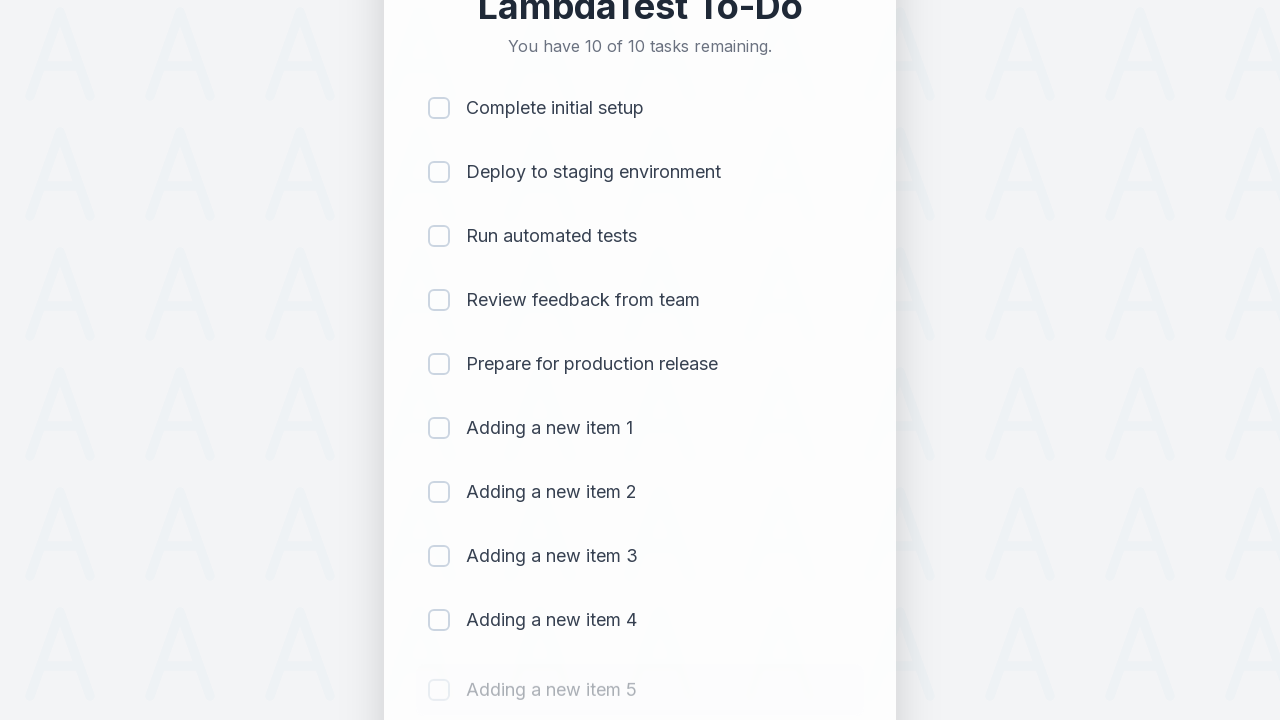

Waited 500ms for item 5 to be added
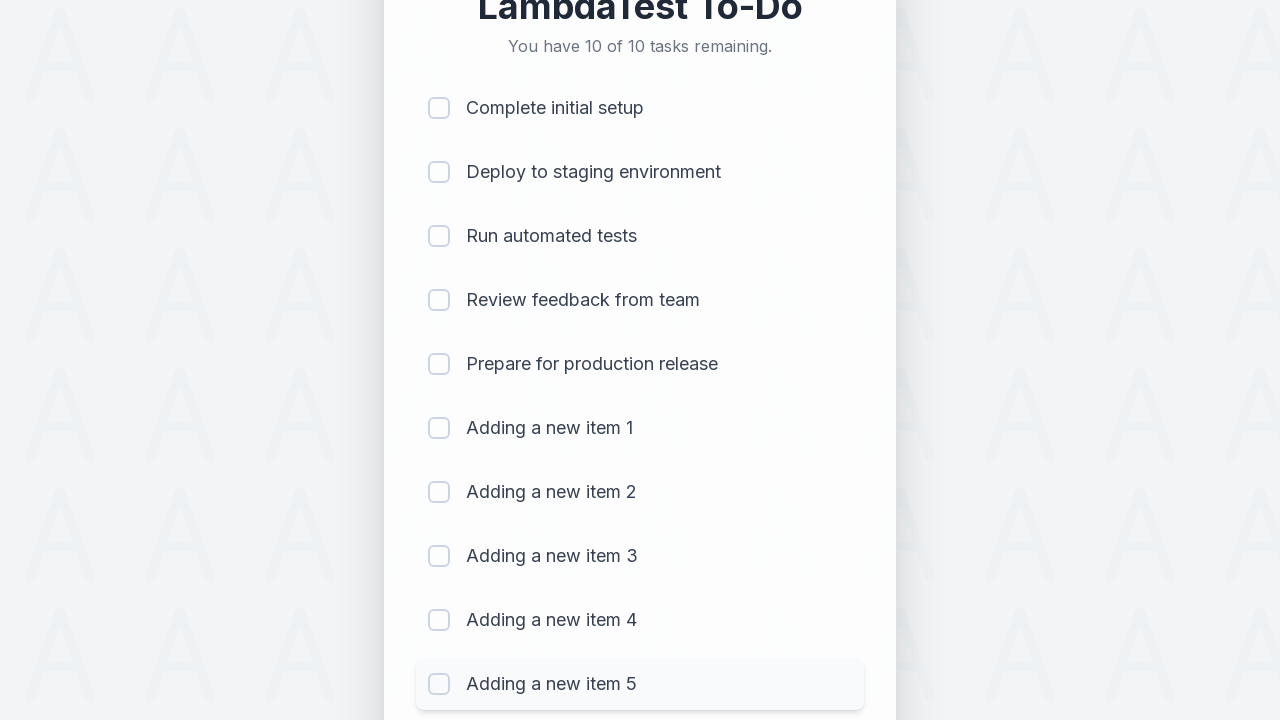

Clicked checkbox for item 1 to mark as completed at (439, 108) on (//input[@type='checkbox'])[1]
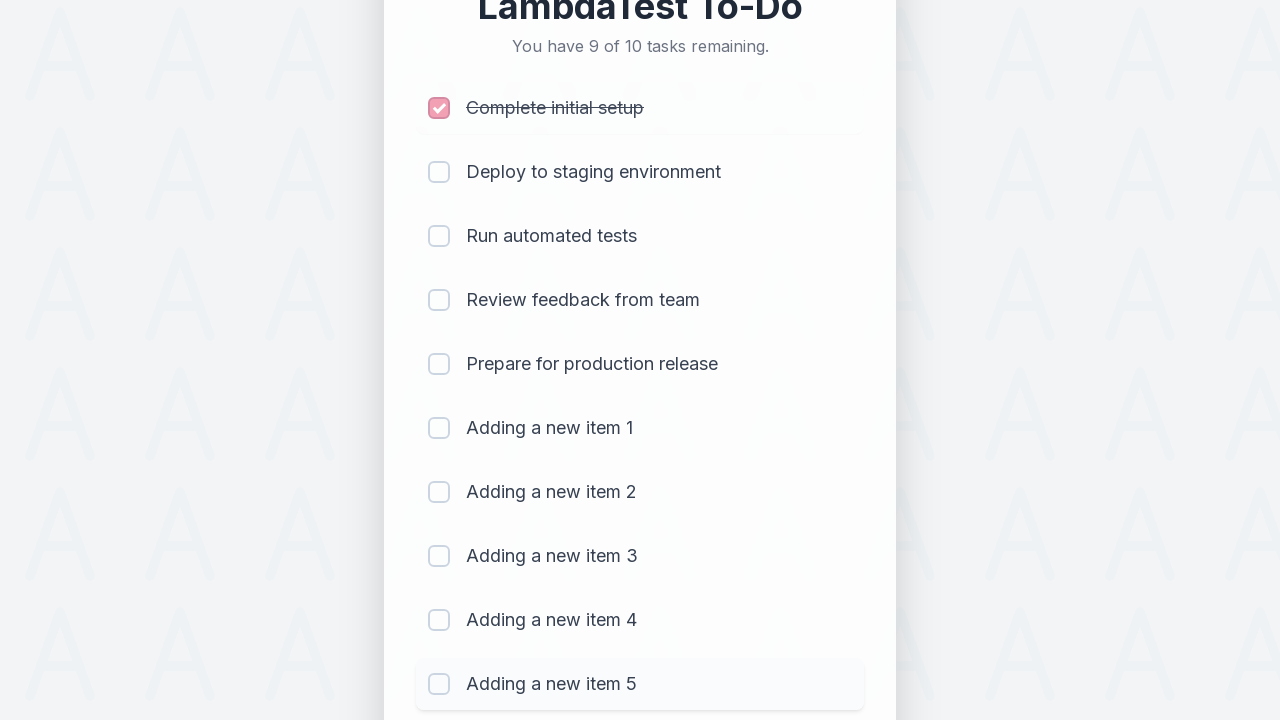

Waited 300ms after checking item 1
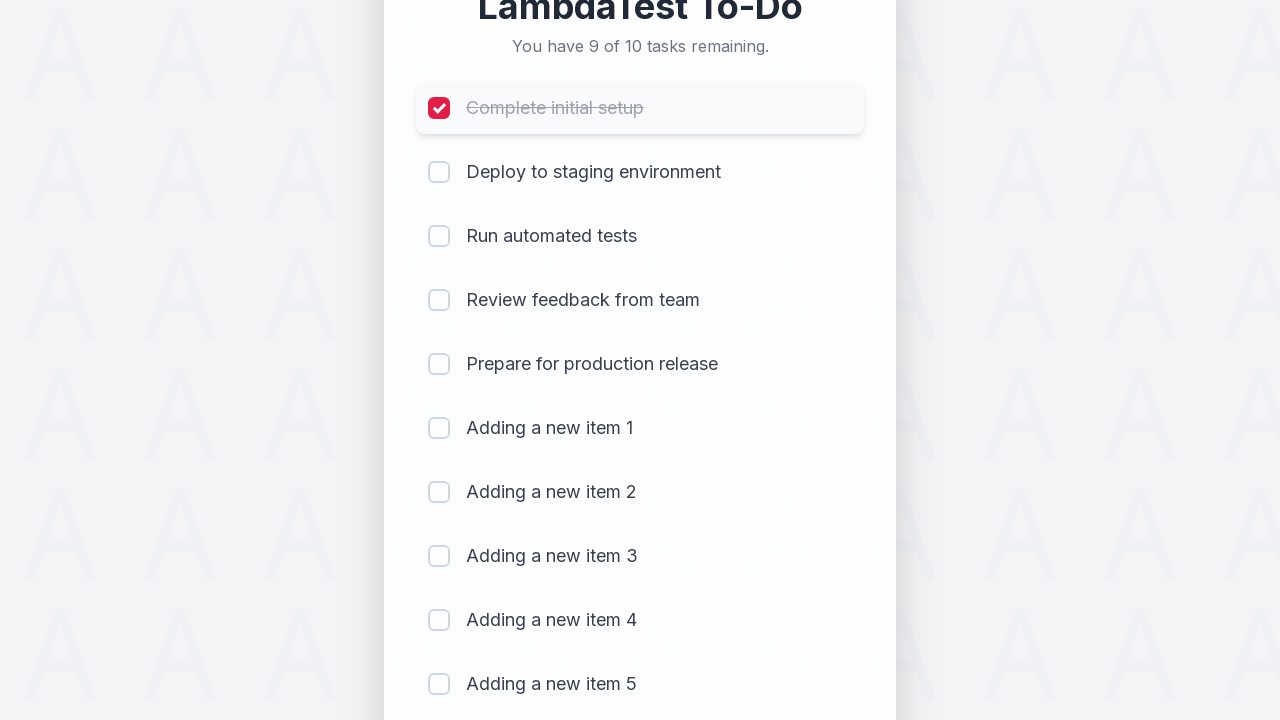

Clicked checkbox for item 2 to mark as completed at (439, 172) on (//input[@type='checkbox'])[2]
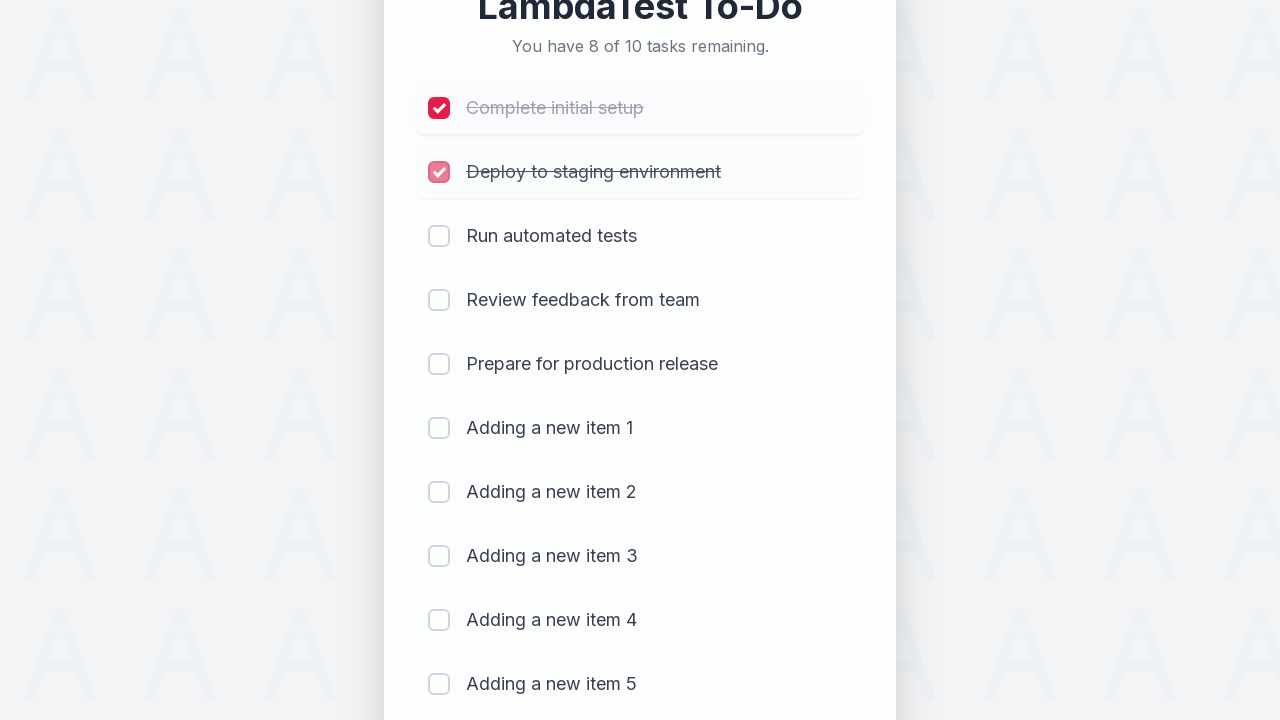

Waited 300ms after checking item 2
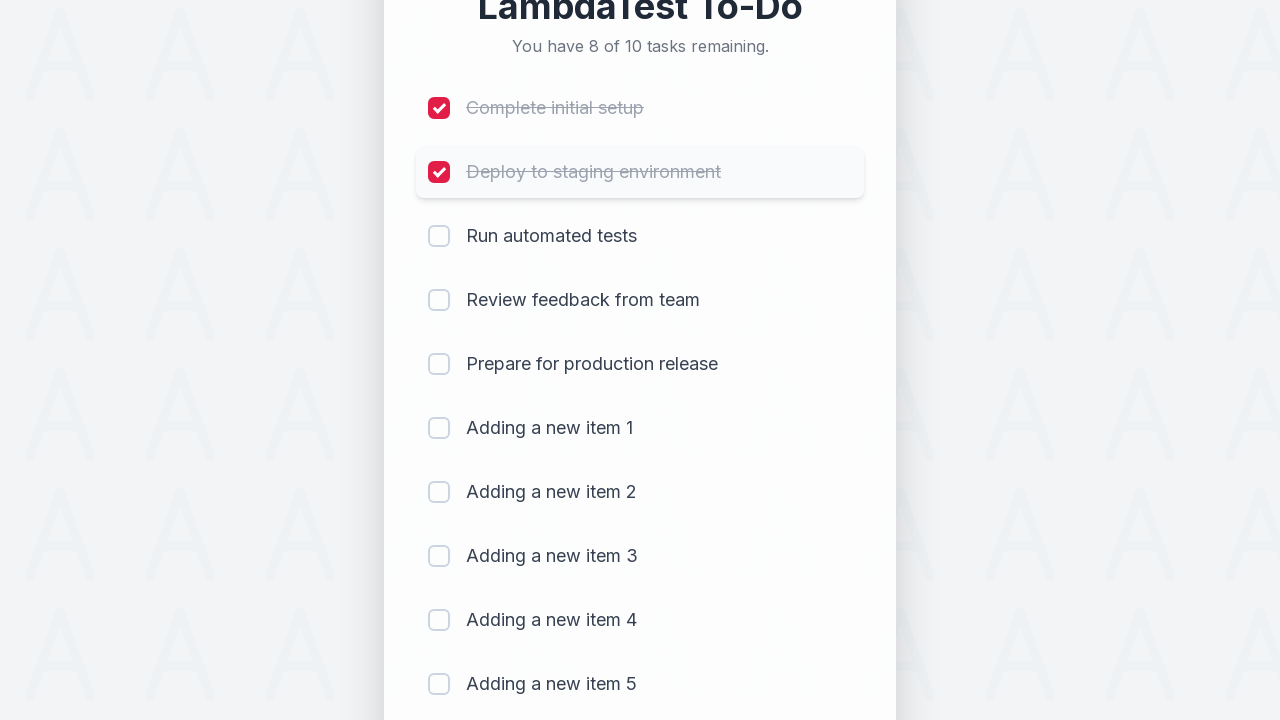

Clicked checkbox for item 3 to mark as completed at (439, 236) on (//input[@type='checkbox'])[3]
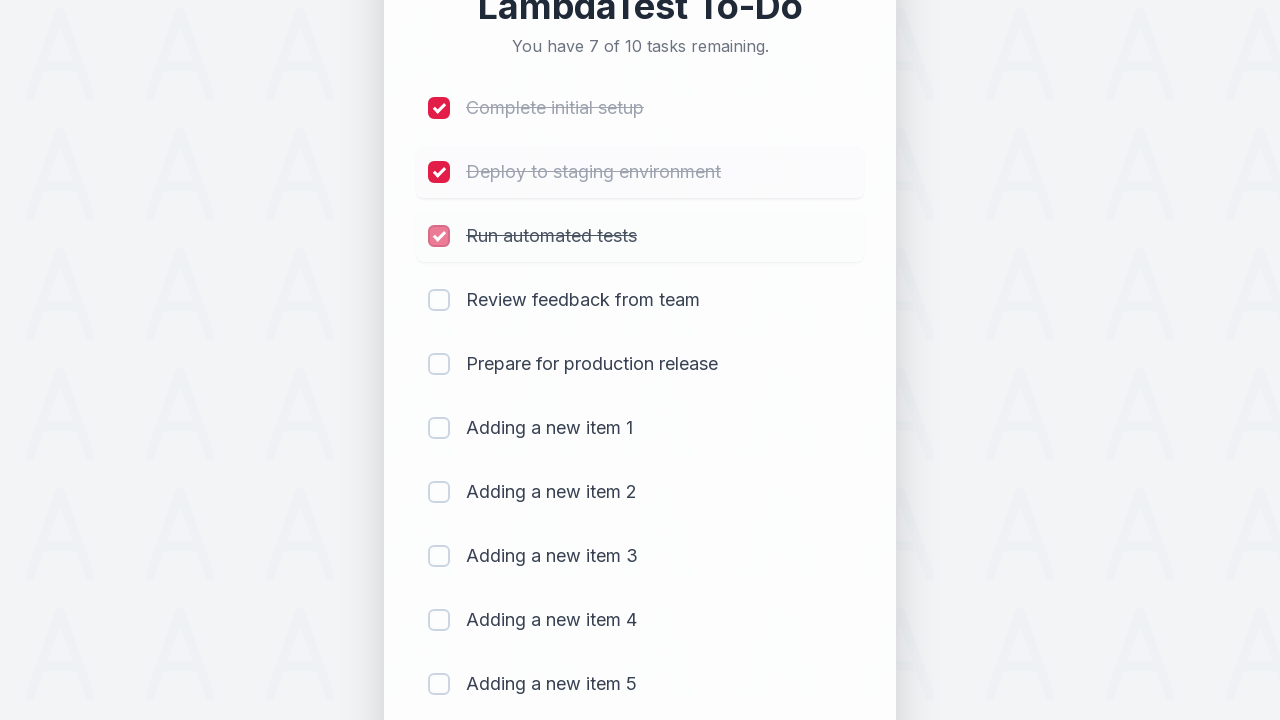

Waited 300ms after checking item 3
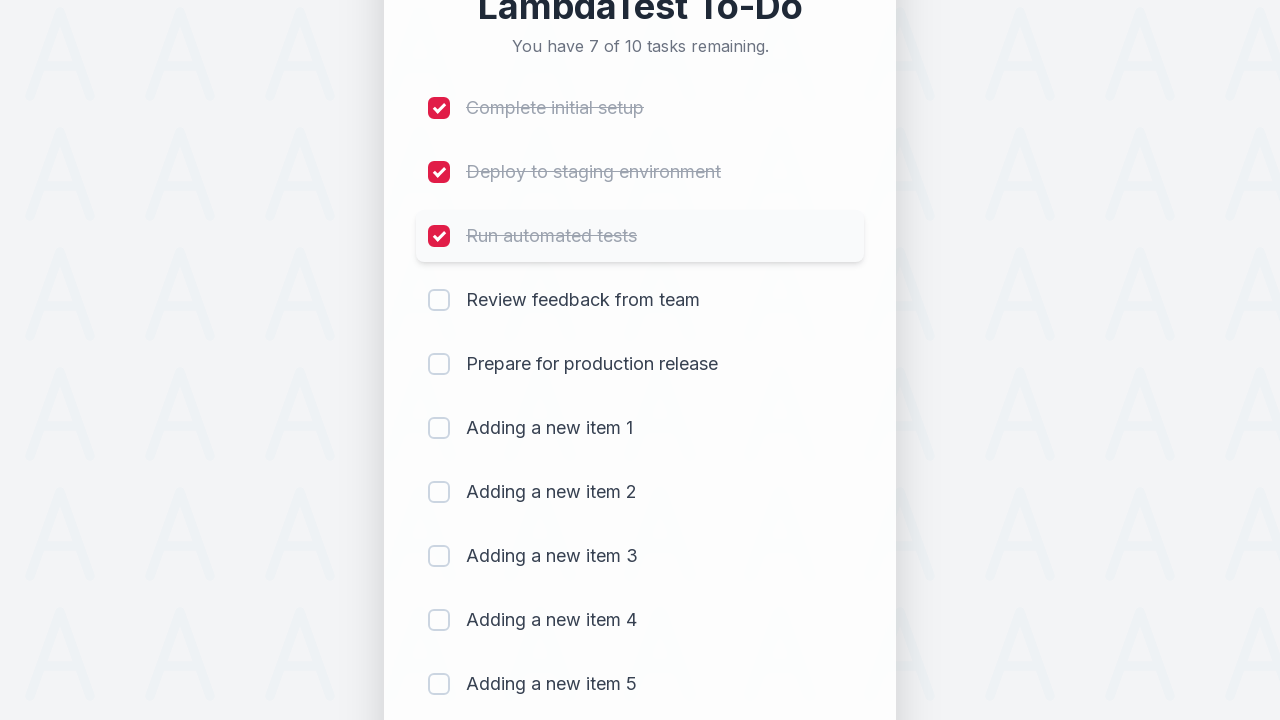

Clicked checkbox for item 4 to mark as completed at (439, 300) on (//input[@type='checkbox'])[4]
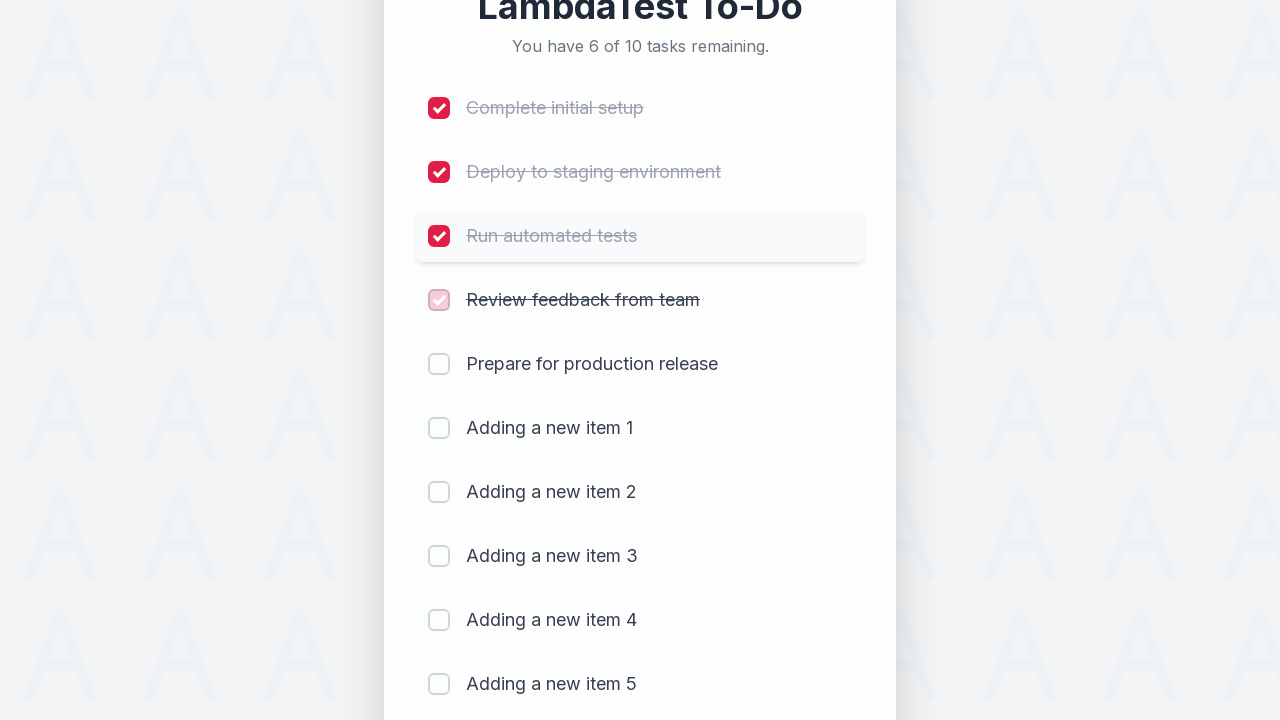

Waited 300ms after checking item 4
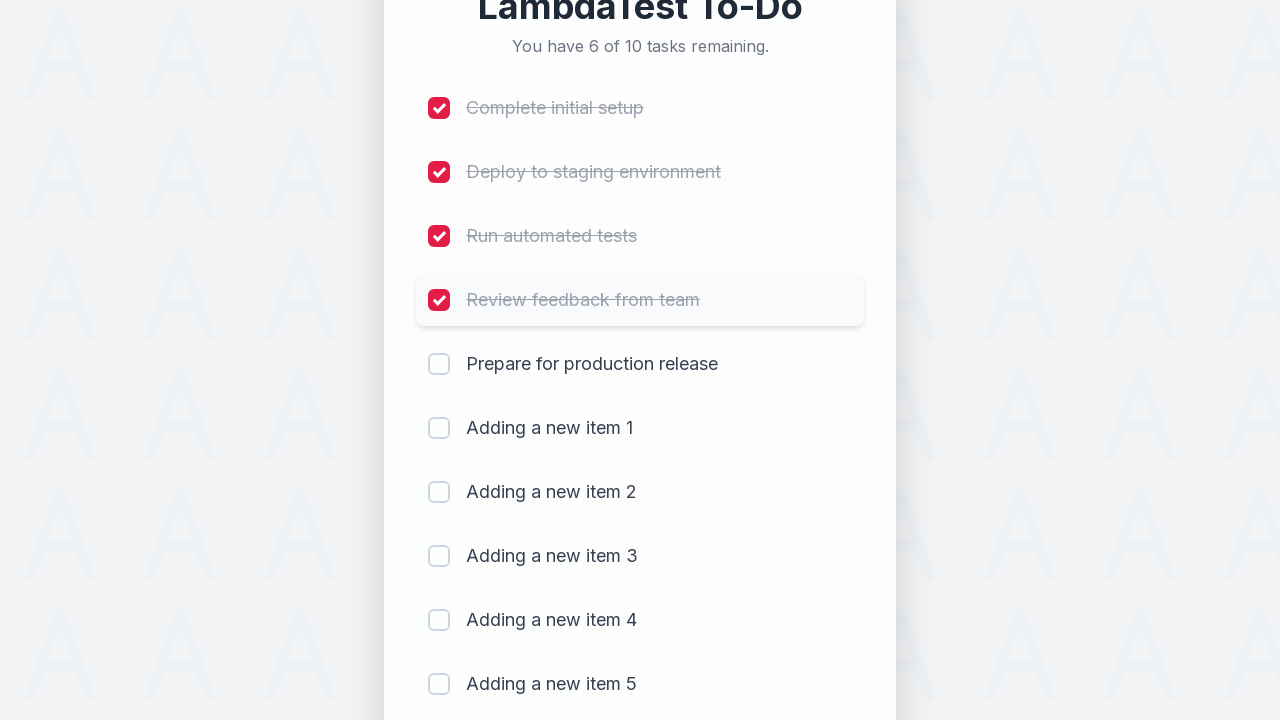

Clicked checkbox for item 5 to mark as completed at (439, 364) on (//input[@type='checkbox'])[5]
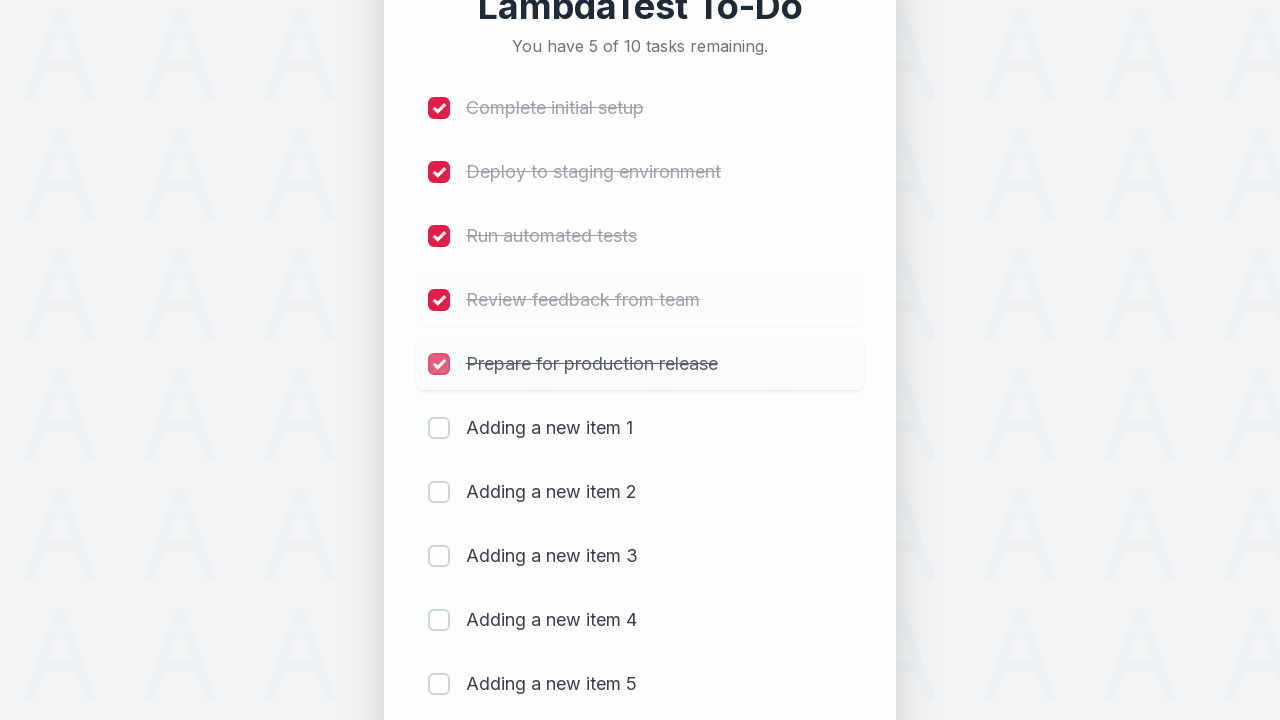

Waited 300ms after checking item 5
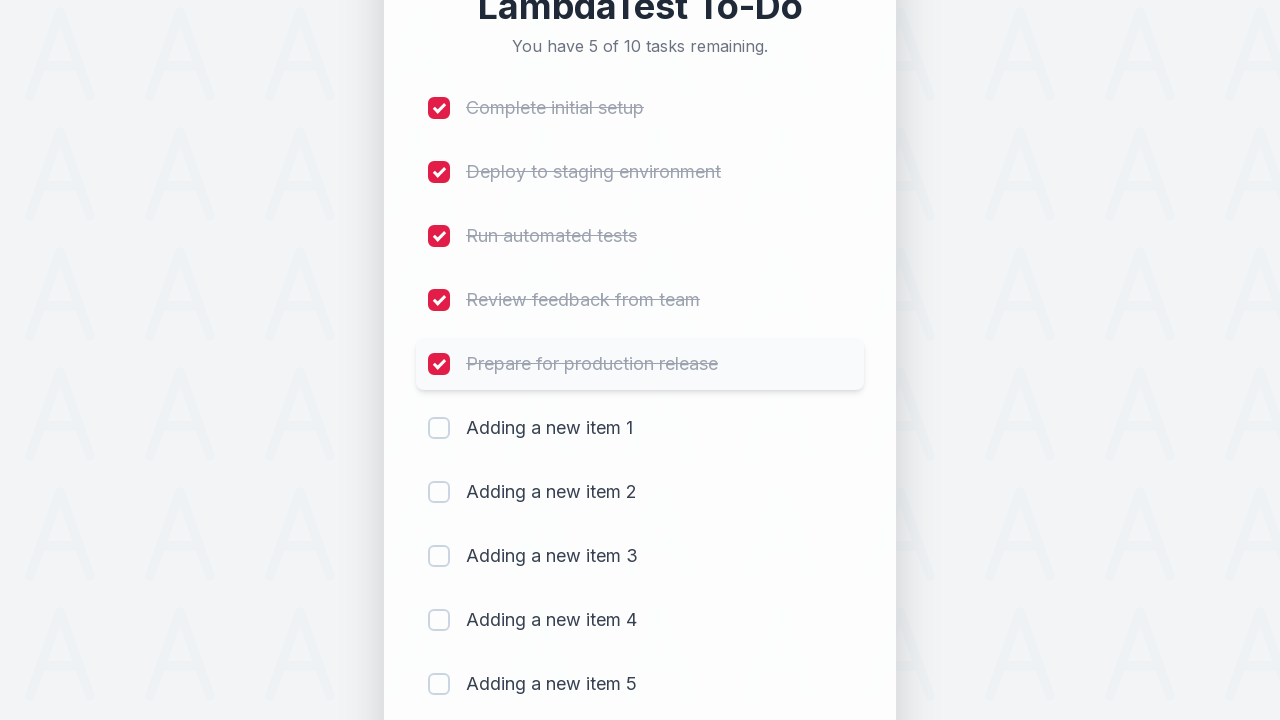

Clicked checkbox for item 6 to mark as completed at (439, 428) on (//input[@type='checkbox'])[6]
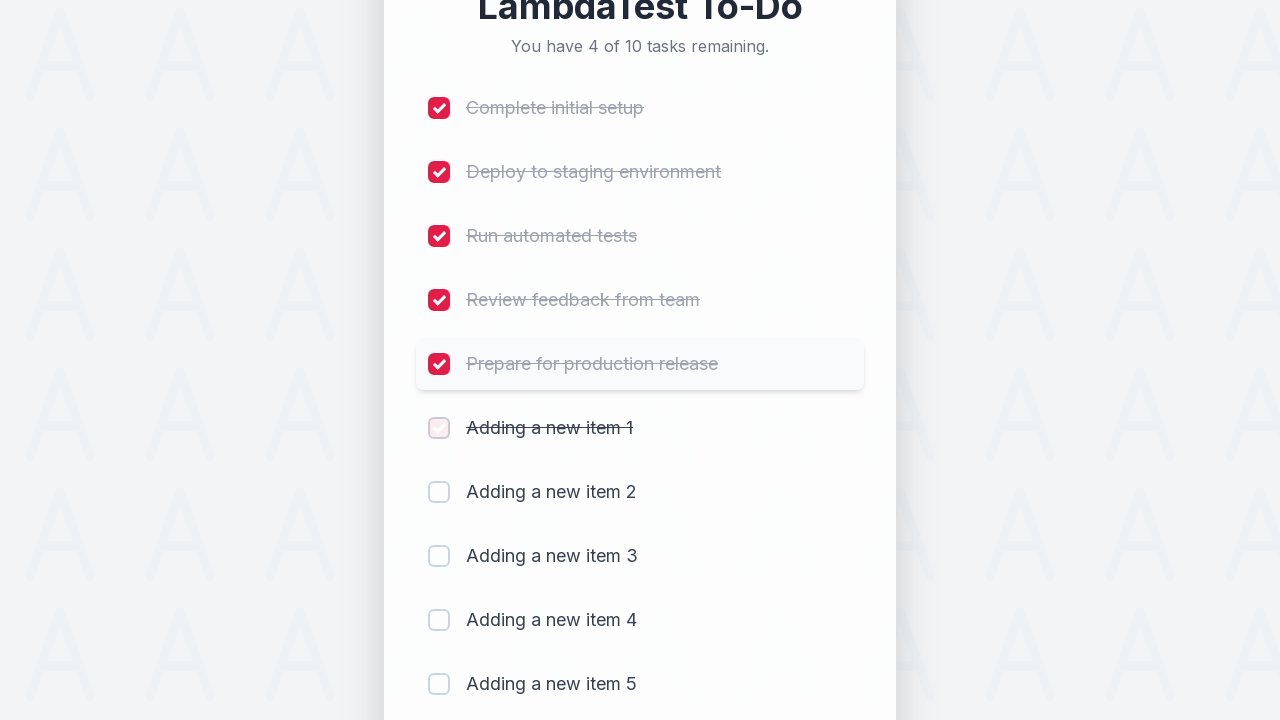

Waited 300ms after checking item 6
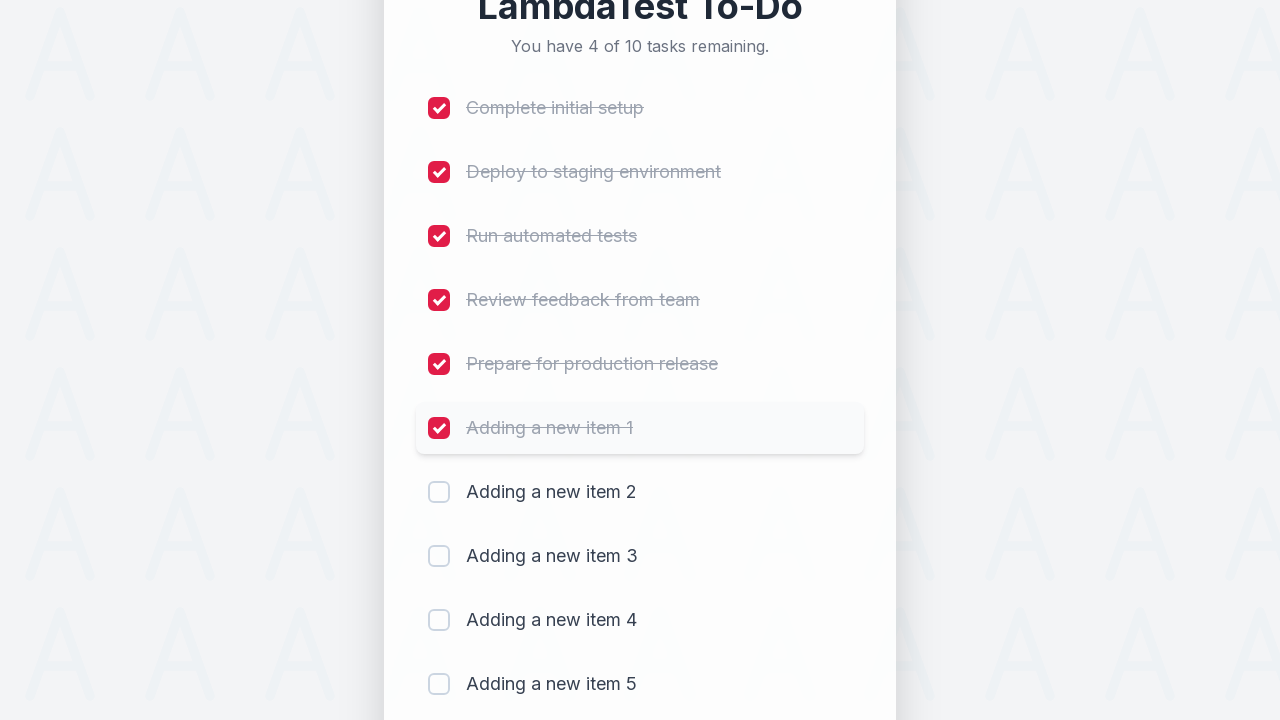

Clicked checkbox for item 7 to mark as completed at (439, 492) on (//input[@type='checkbox'])[7]
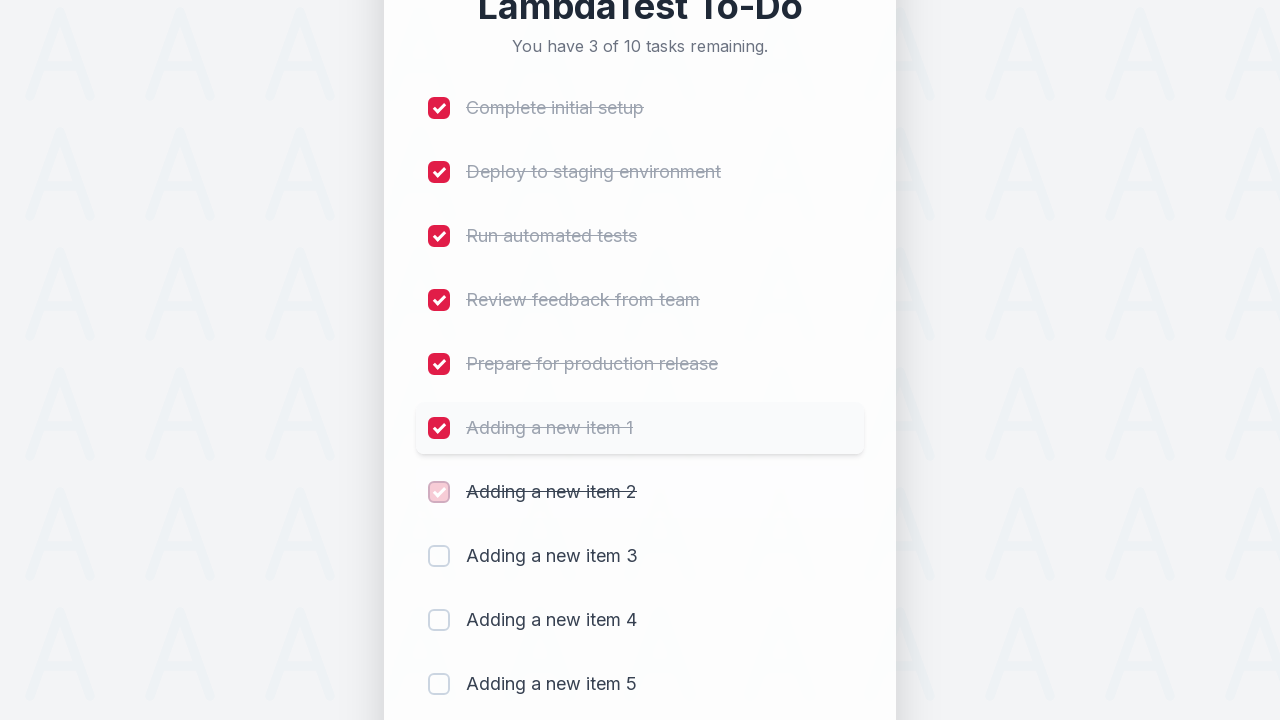

Waited 300ms after checking item 7
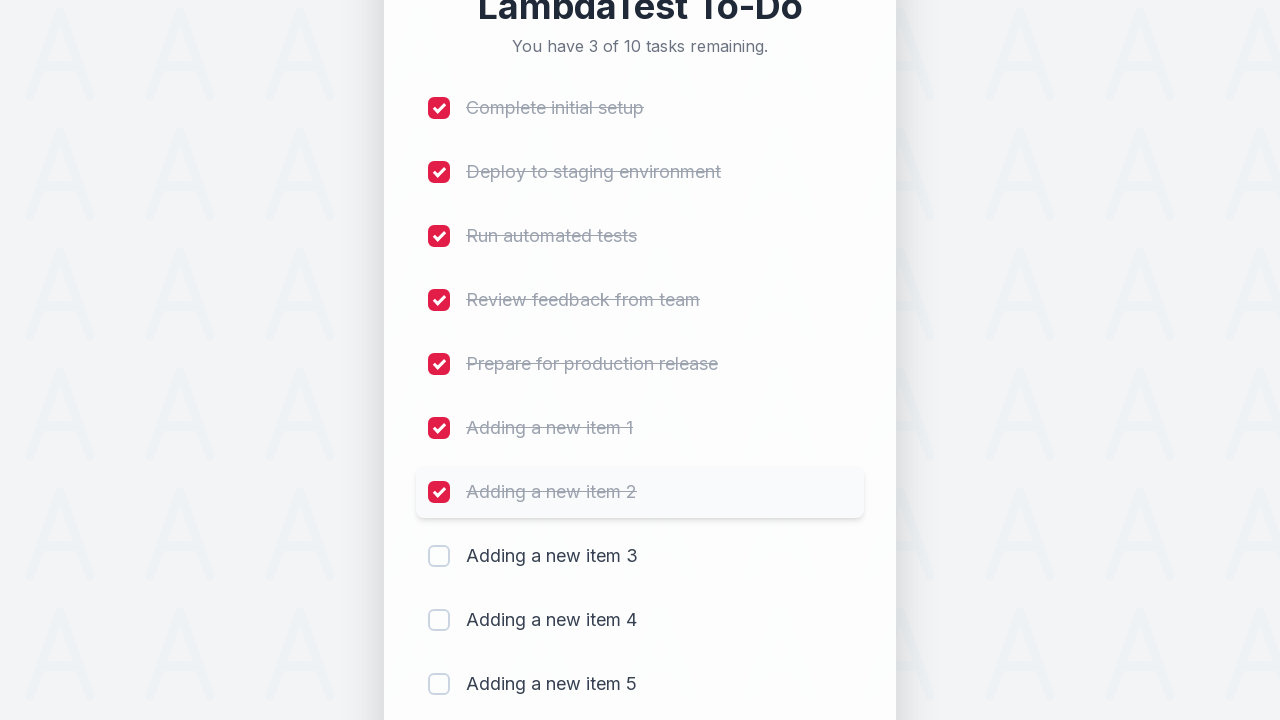

Clicked checkbox for item 8 to mark as completed at (439, 556) on (//input[@type='checkbox'])[8]
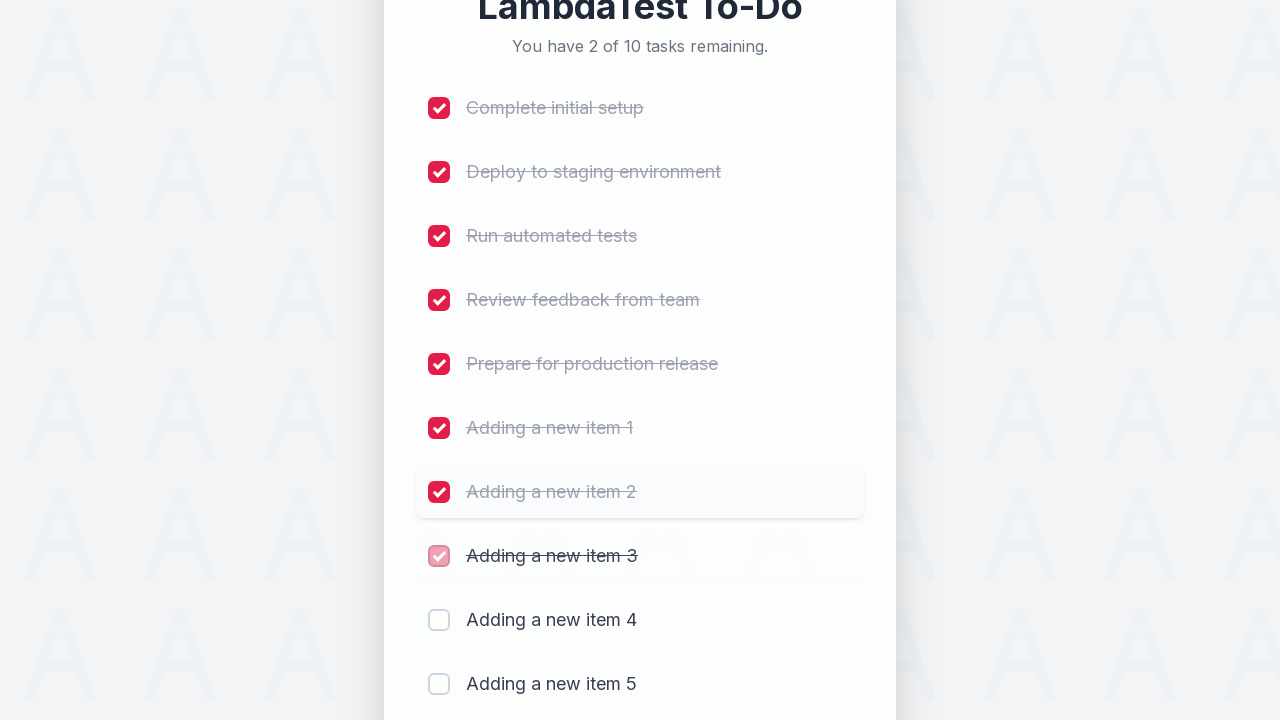

Waited 300ms after checking item 8
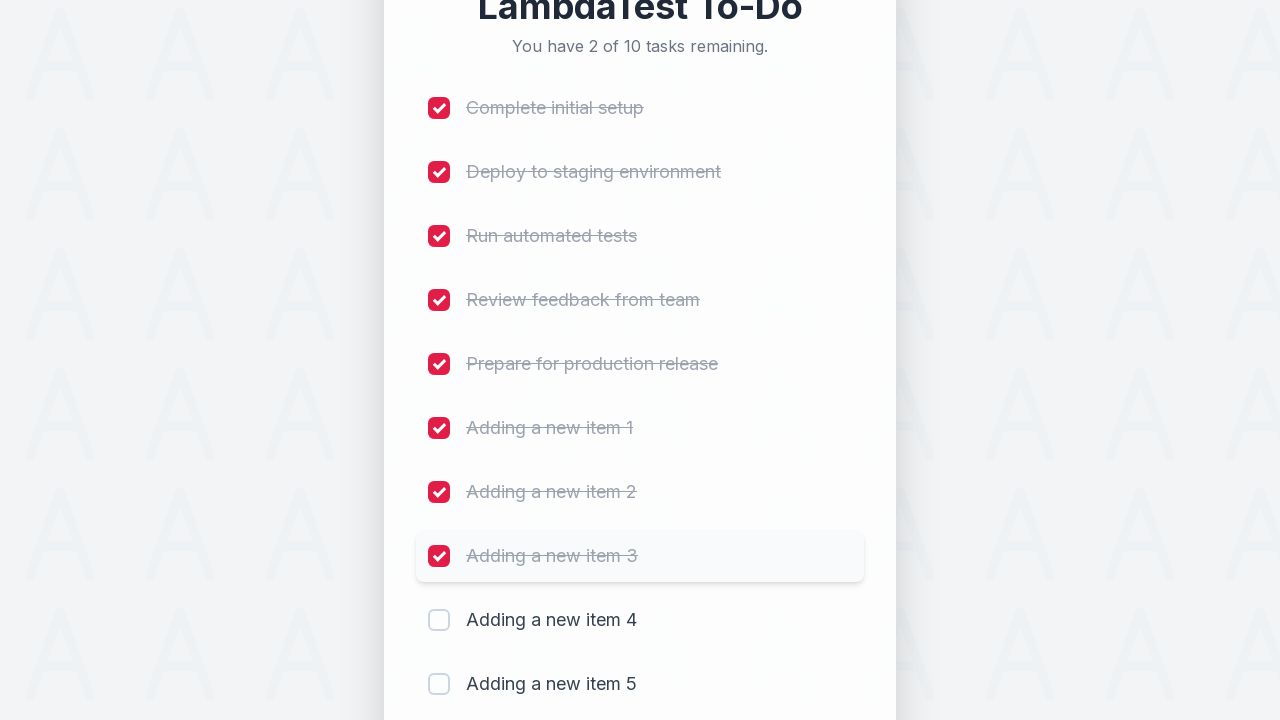

Clicked checkbox for item 9 to mark as completed at (439, 620) on (//input[@type='checkbox'])[9]
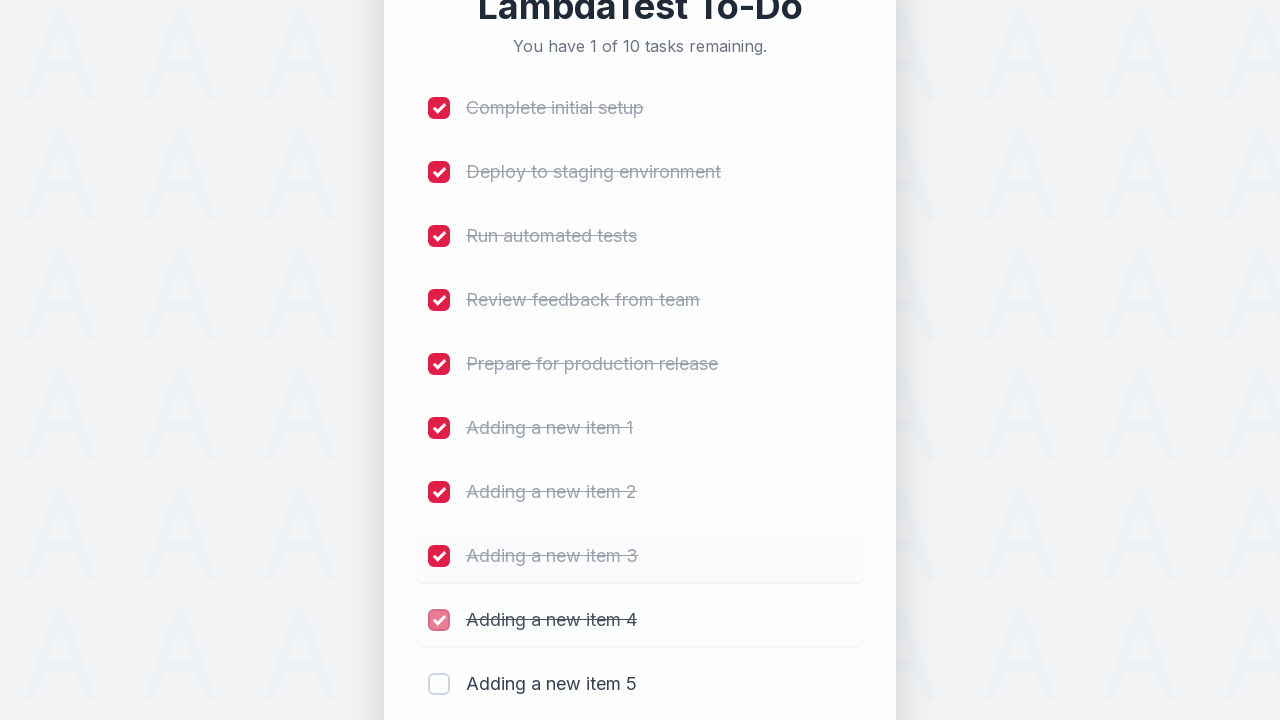

Waited 300ms after checking item 9
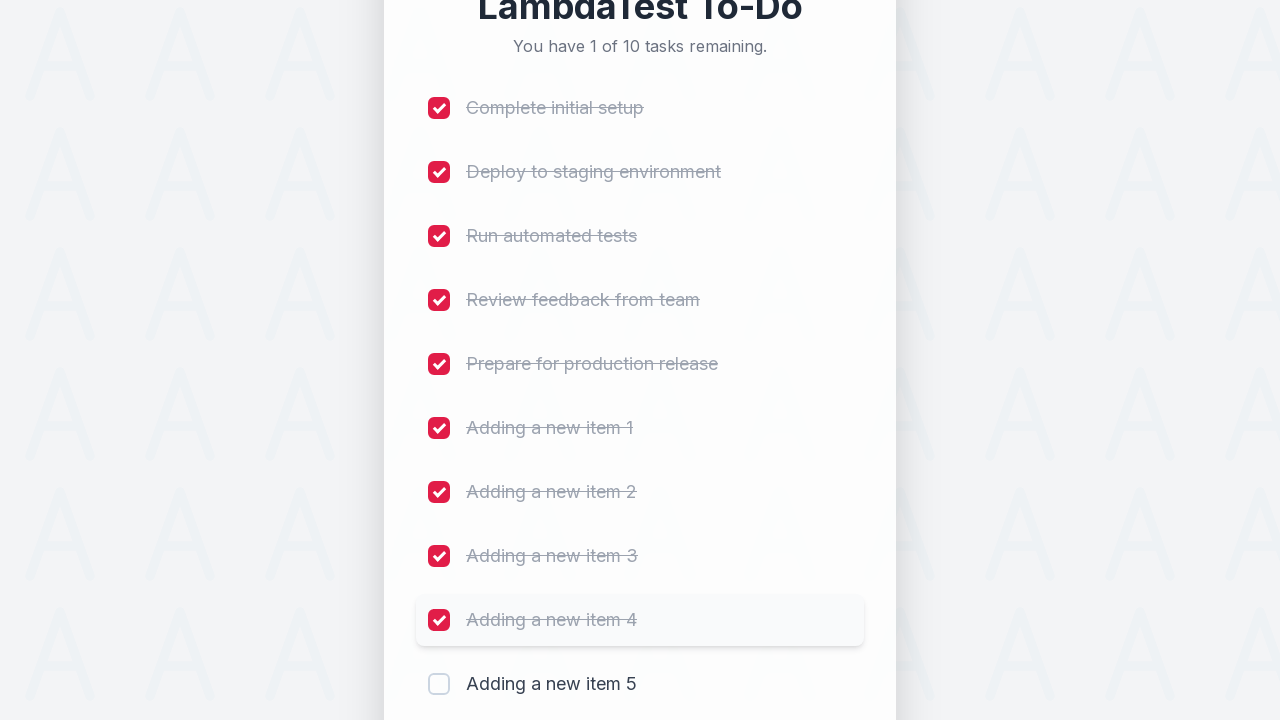

Clicked checkbox for item 10 to mark as completed at (439, 684) on (//input[@type='checkbox'])[10]
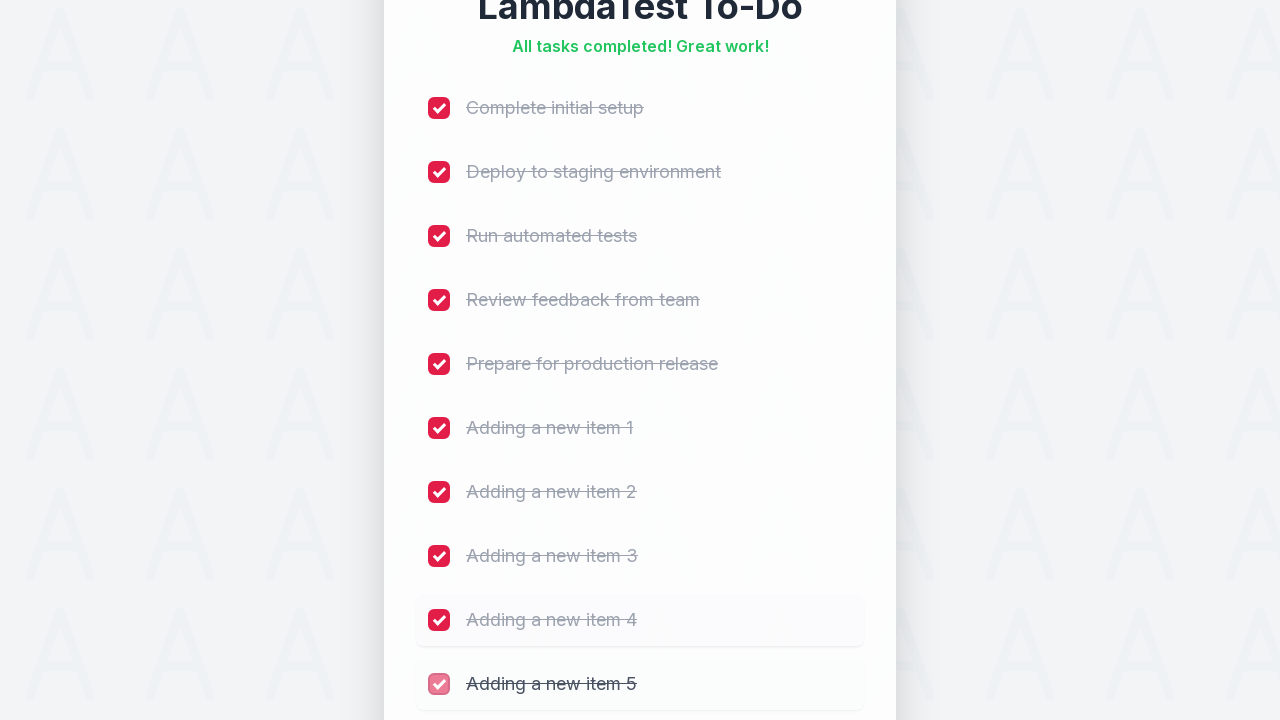

Waited 300ms after checking item 10
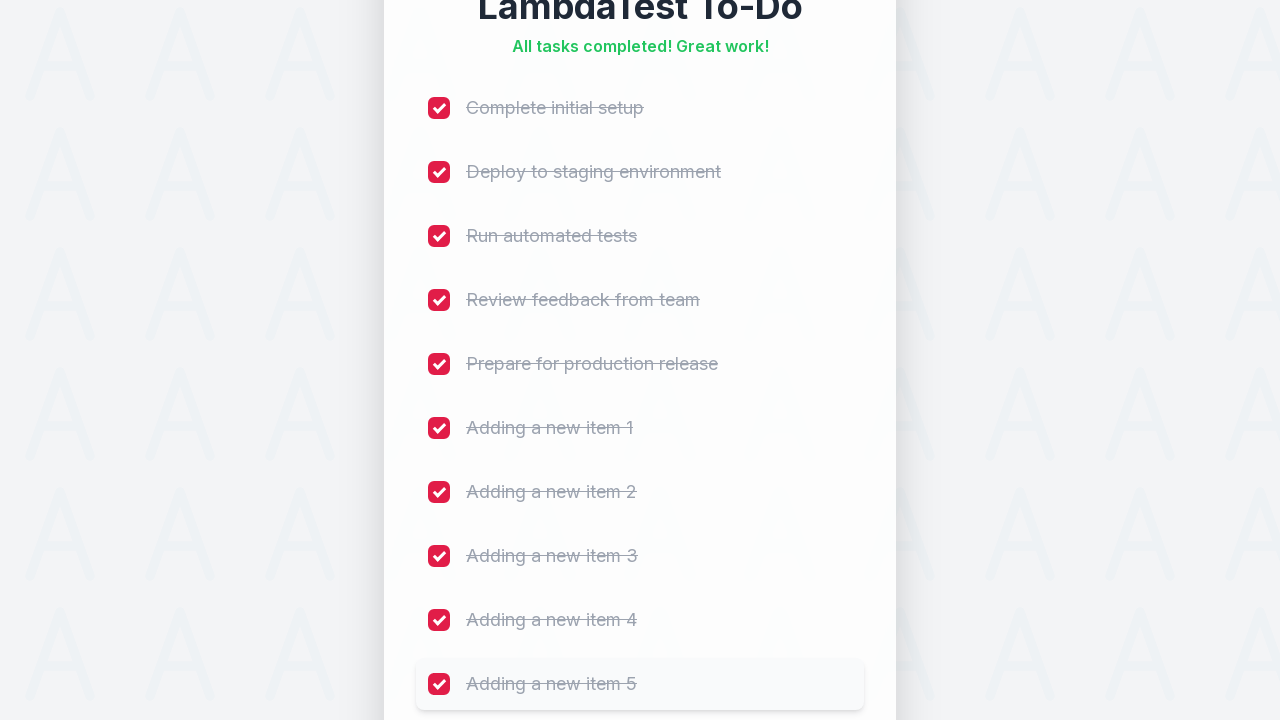

Verified completion status indicator is visible
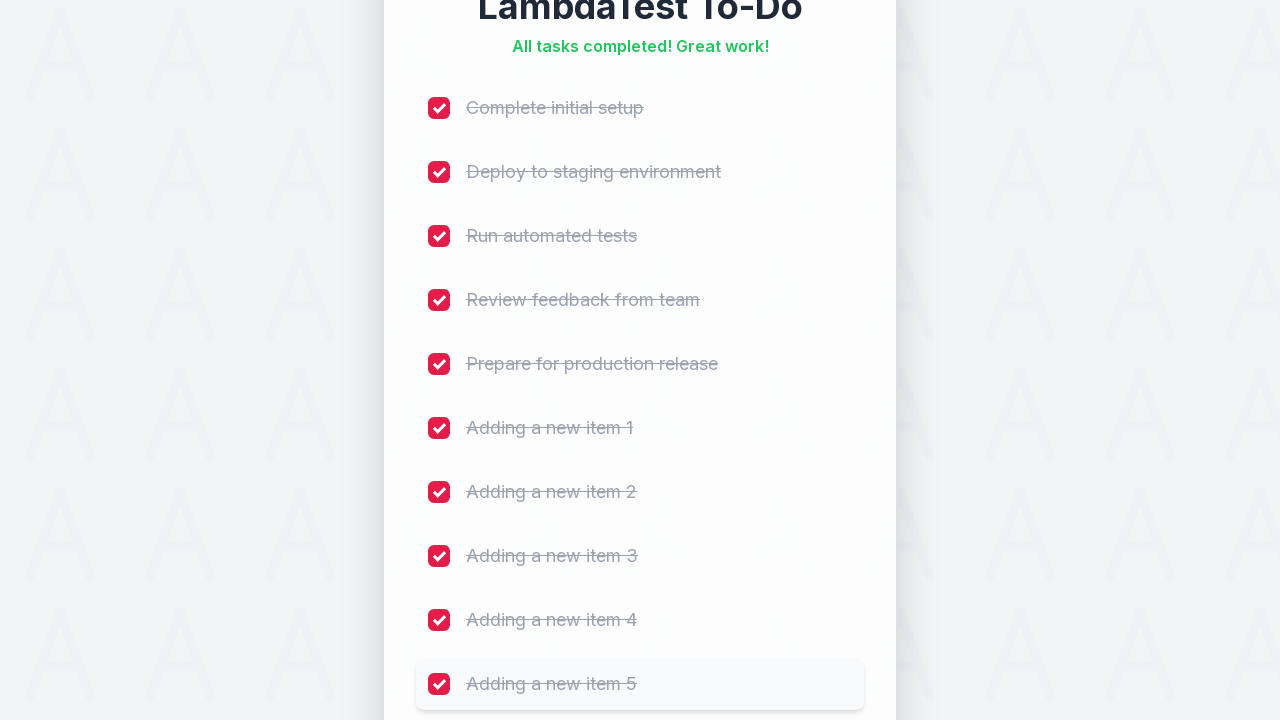

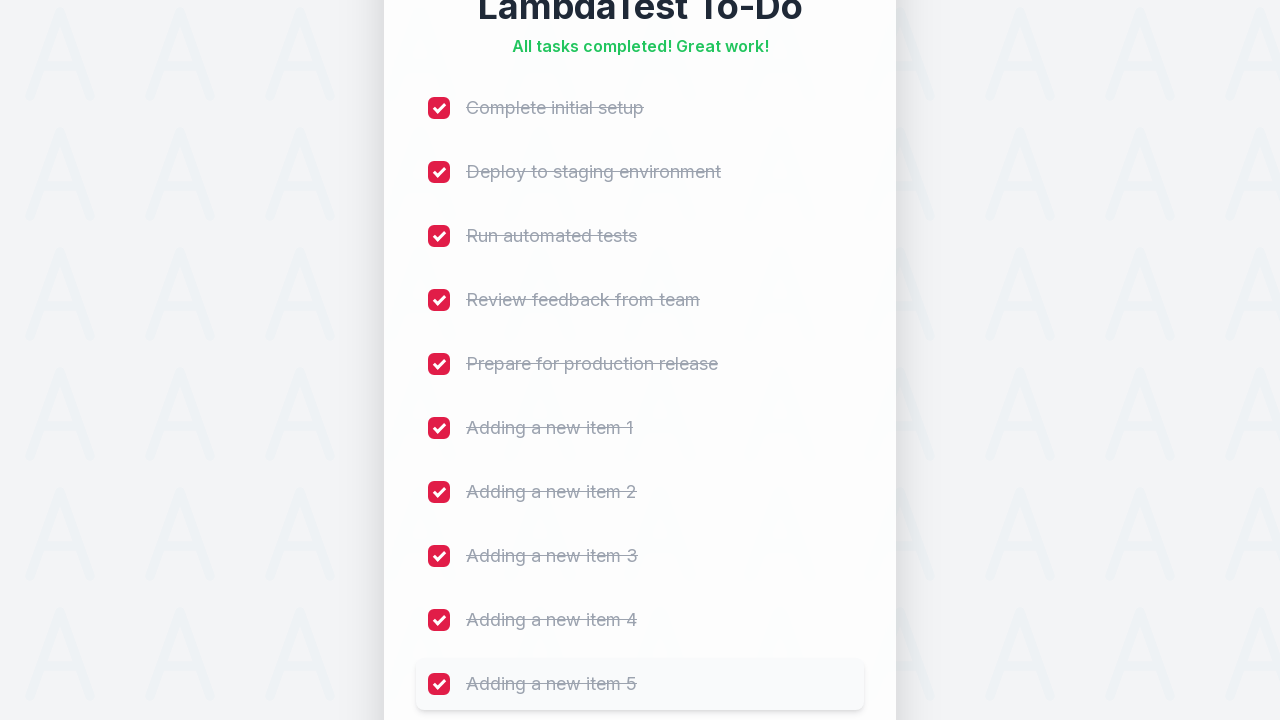